Tests footer link navigation by clicking each footer link sequentially and navigating back to the main page

Starting URL: https://rahulshettyacademy.com/AutomationPractice/

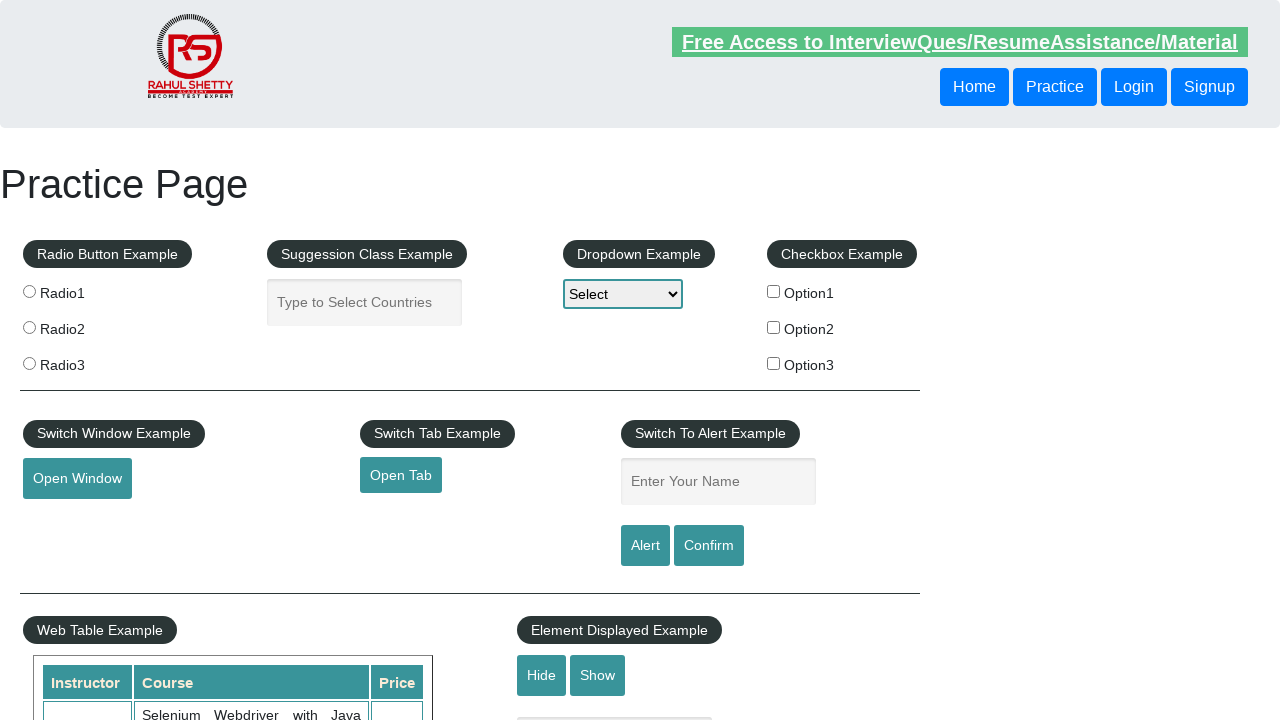

Retrieved all footer links from the page
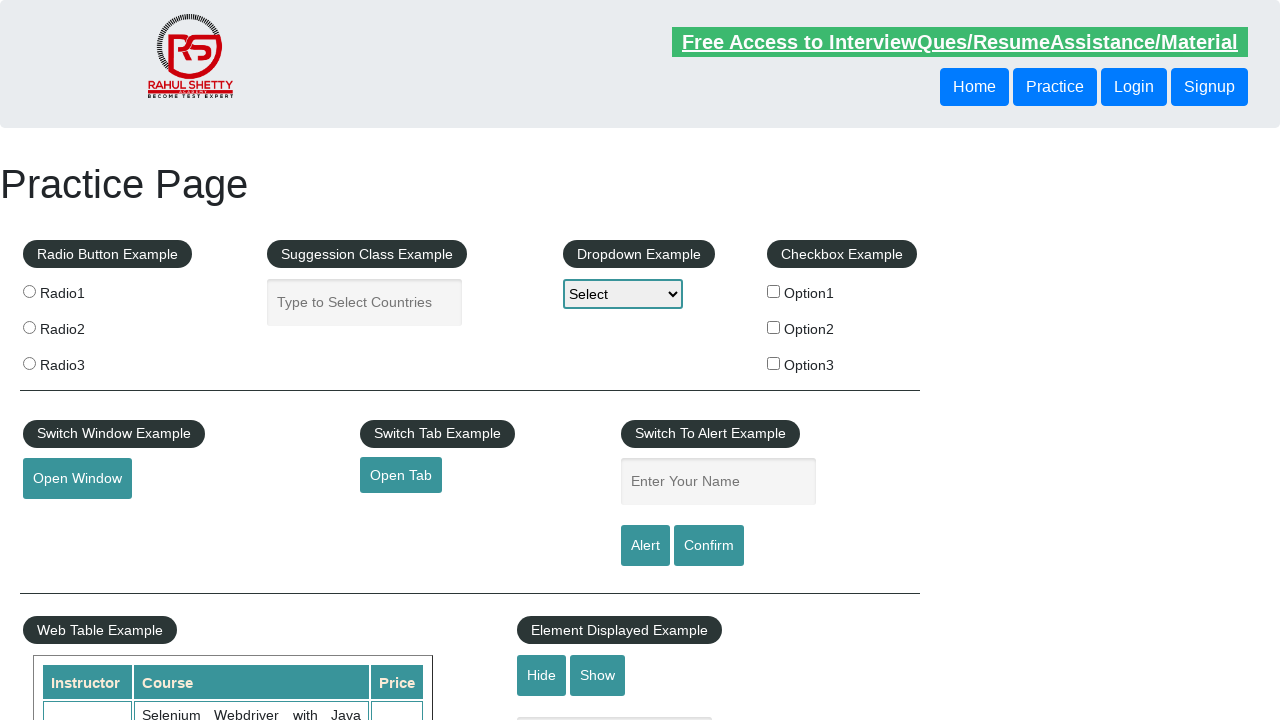

Found 16 footer links to test
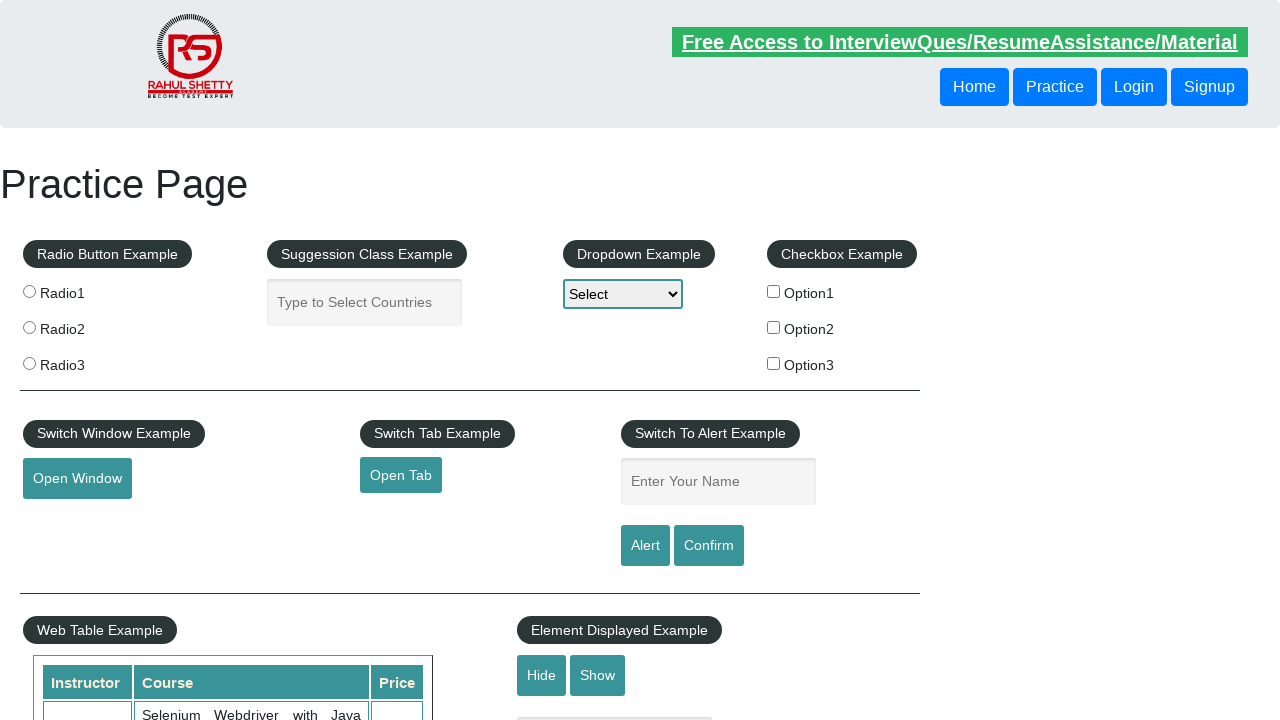

Re-fetched footer links to avoid stale element (iteration 1/16)
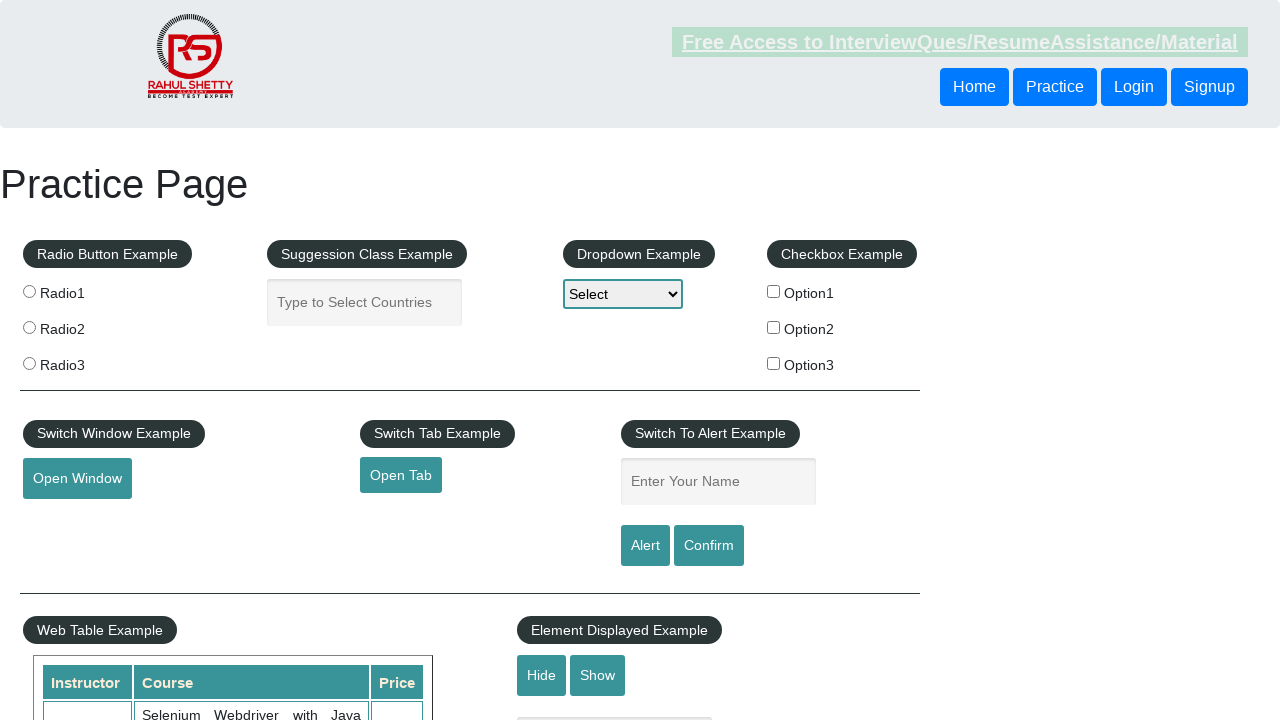

Clicked footer link 1 of 16 at (68, 520) on xpath=//li[@class='gf-li']/a >> nth=0
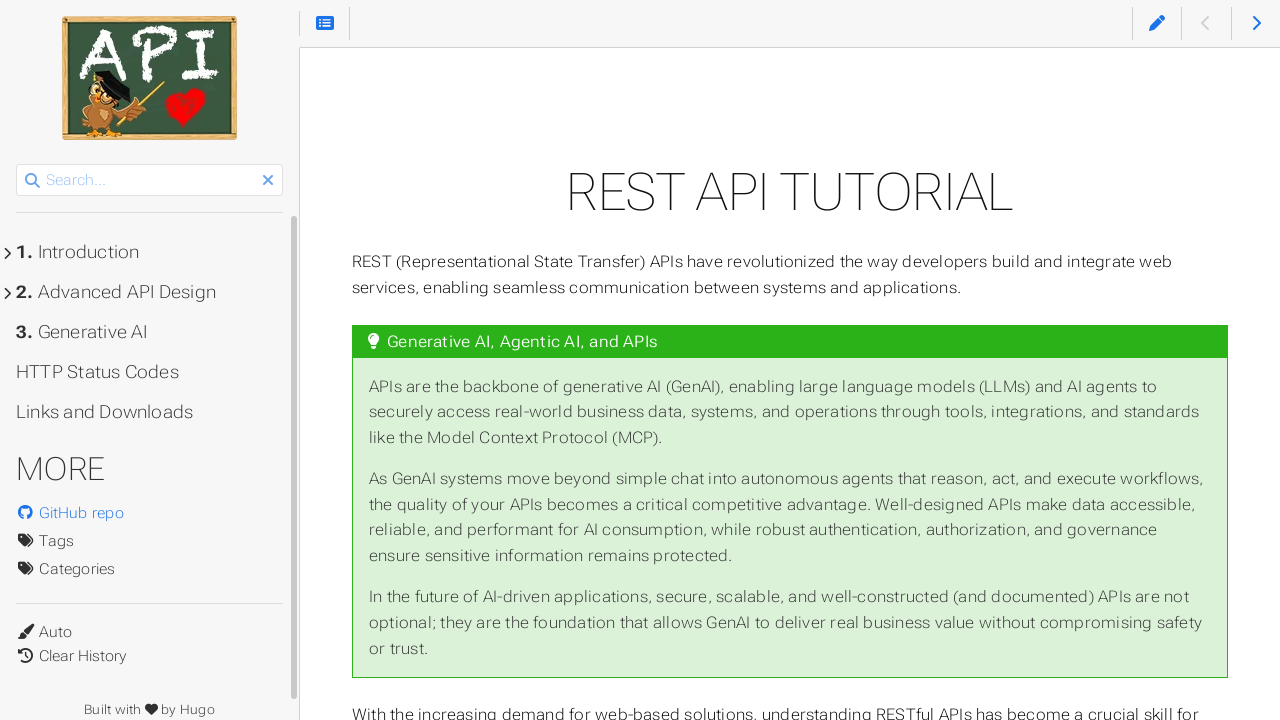

Waited for page to load after clicking footer link 1
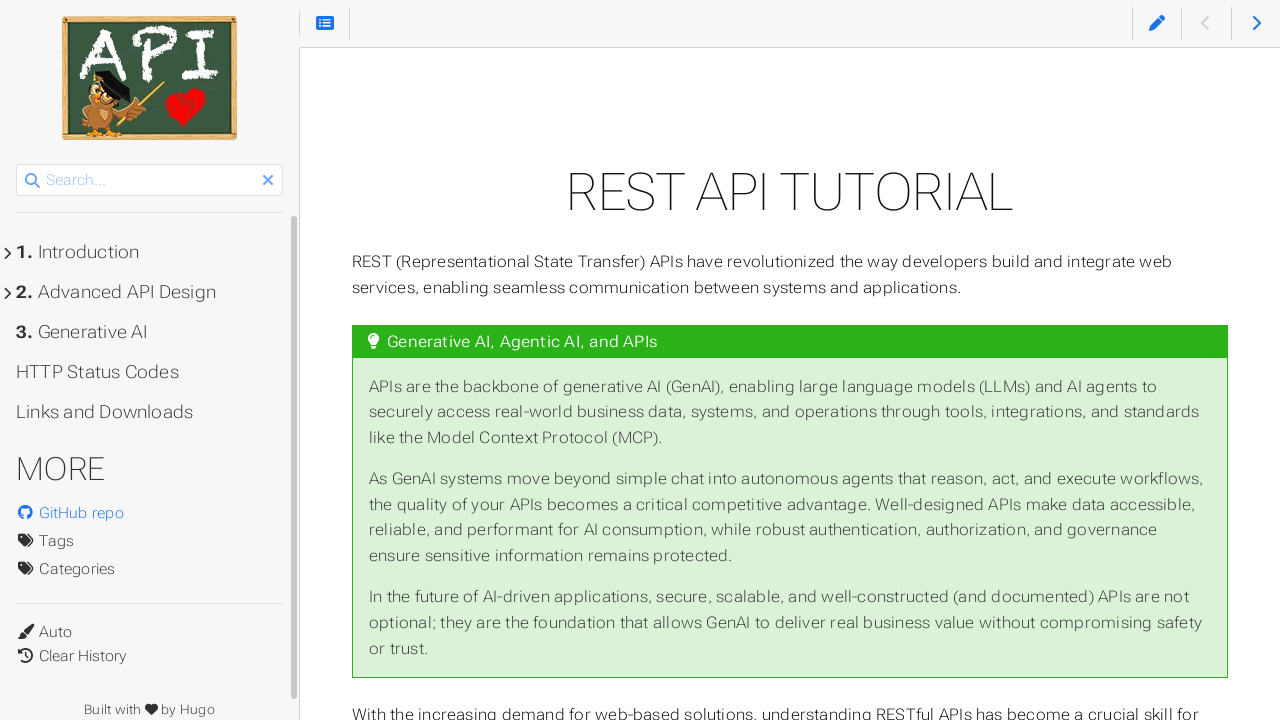

Navigated back to main page from footer link 1
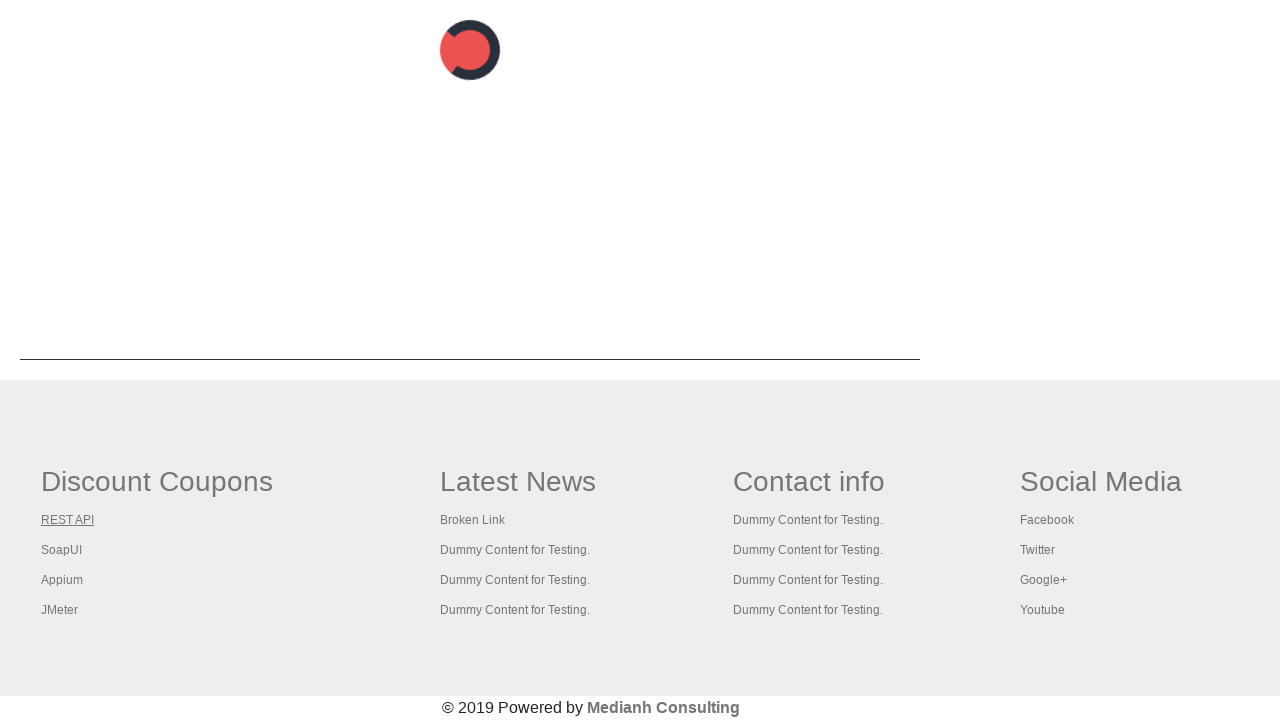

Re-fetched footer links to avoid stale element (iteration 2/16)
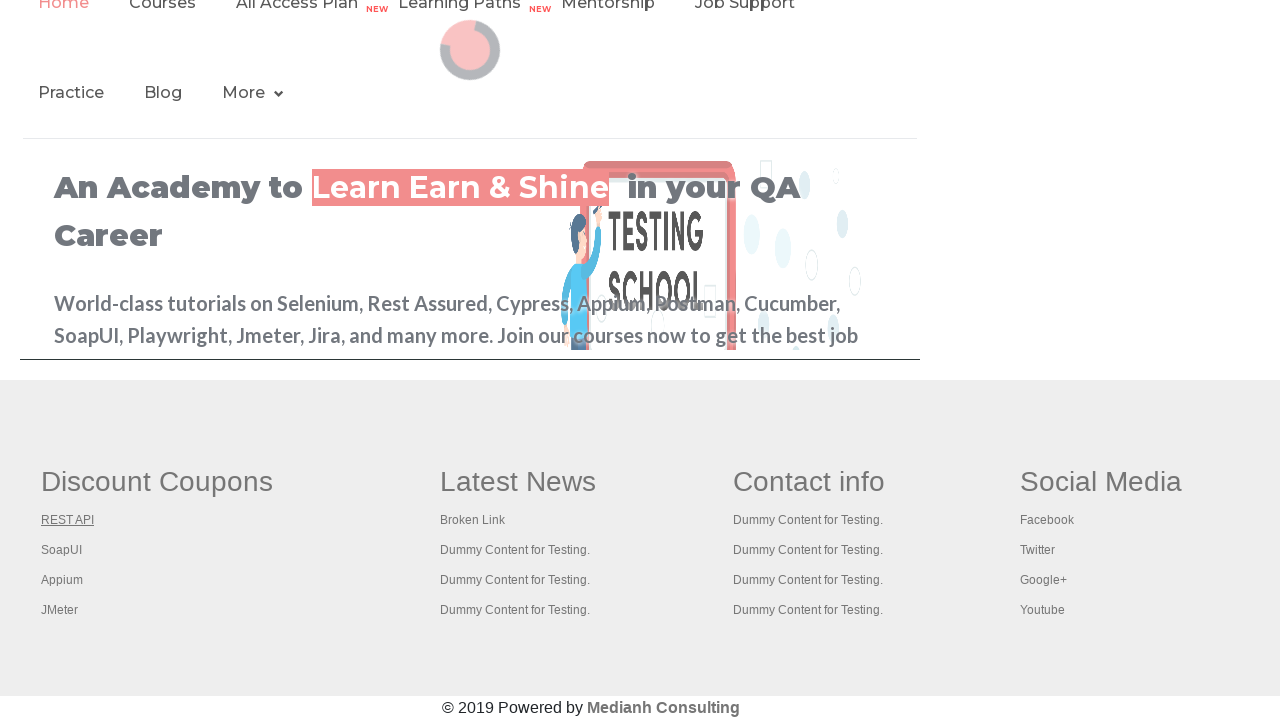

Clicked footer link 2 of 16 at (62, 550) on xpath=//li[@class='gf-li']/a >> nth=1
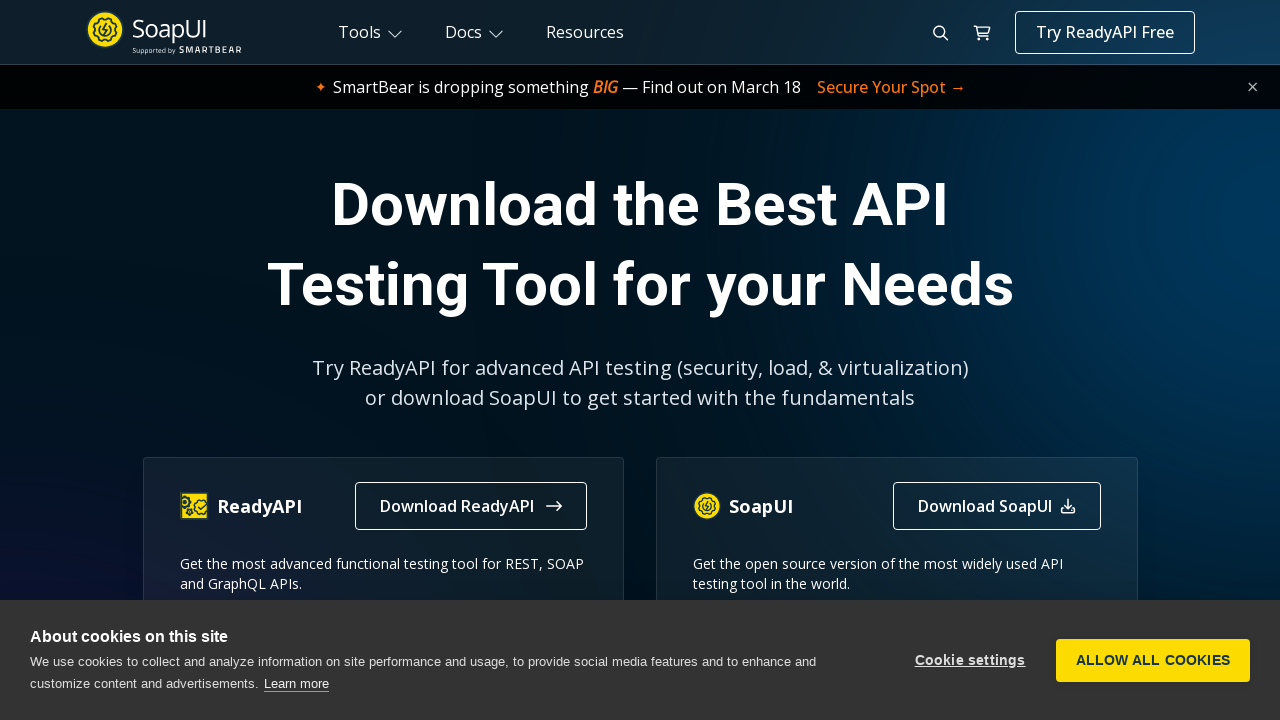

Waited for page to load after clicking footer link 2
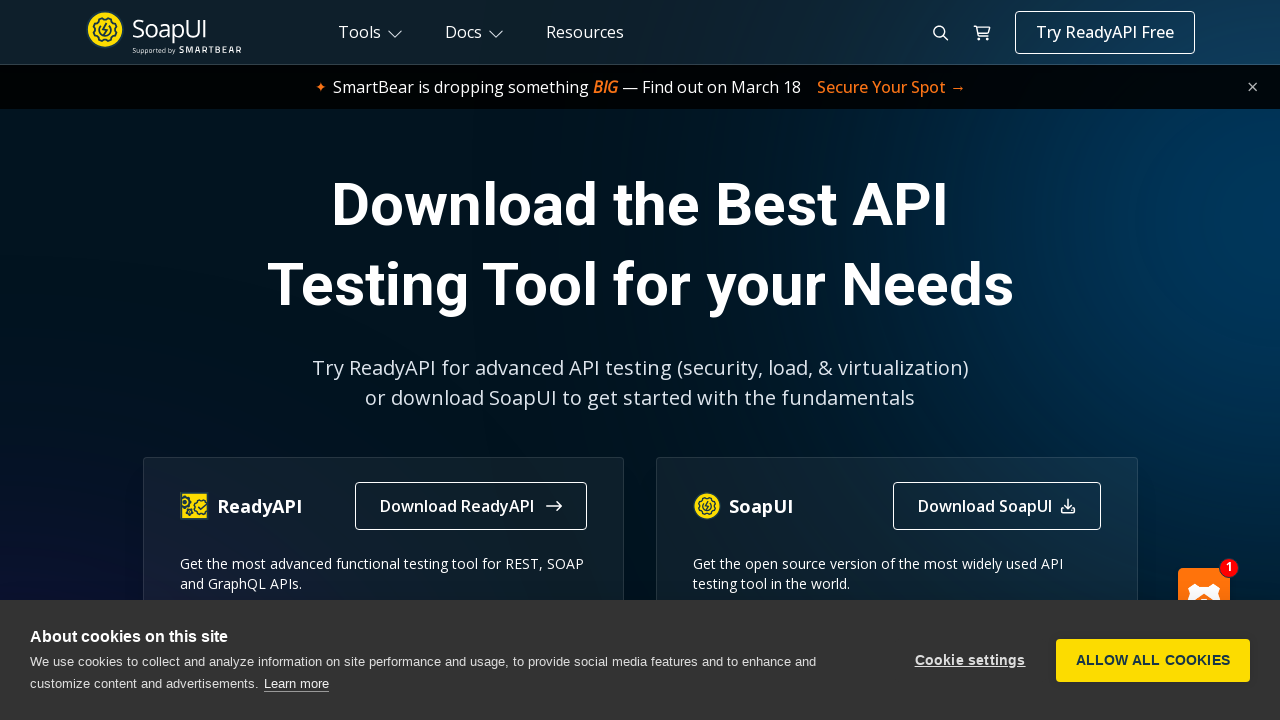

Navigated back to main page from footer link 2
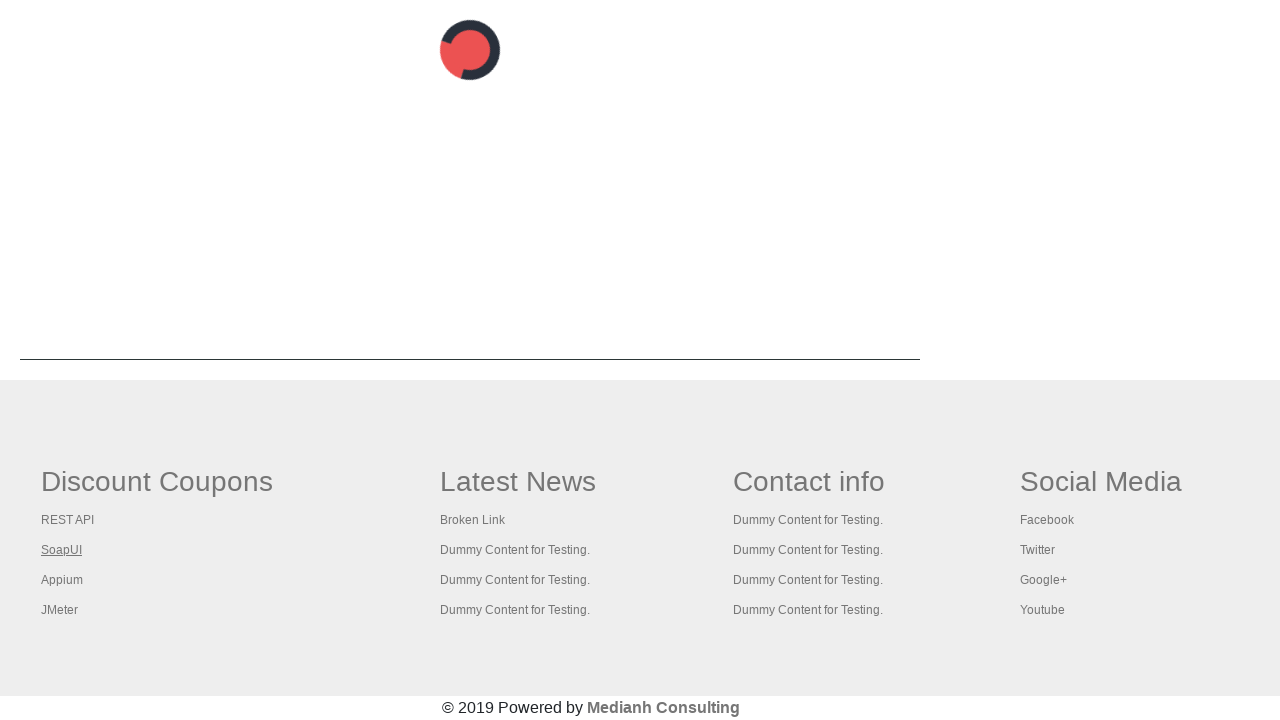

Re-fetched footer links to avoid stale element (iteration 3/16)
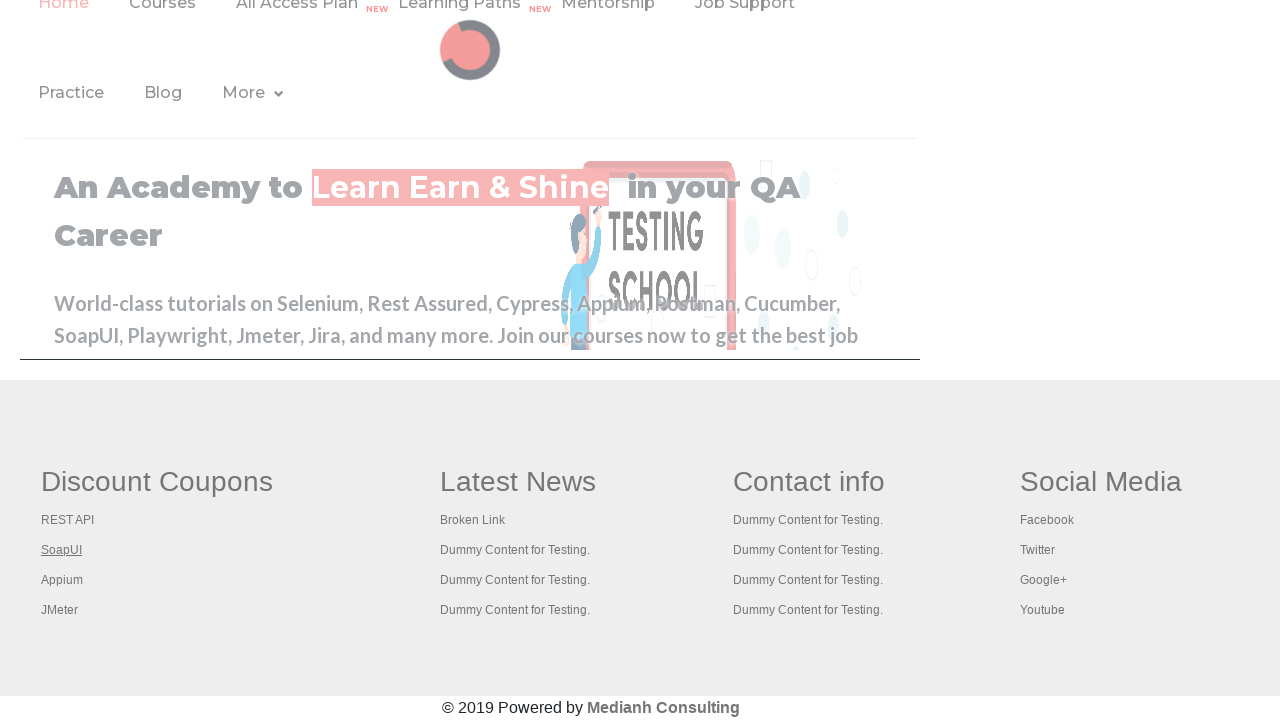

Clicked footer link 3 of 16 at (62, 580) on xpath=//li[@class='gf-li']/a >> nth=2
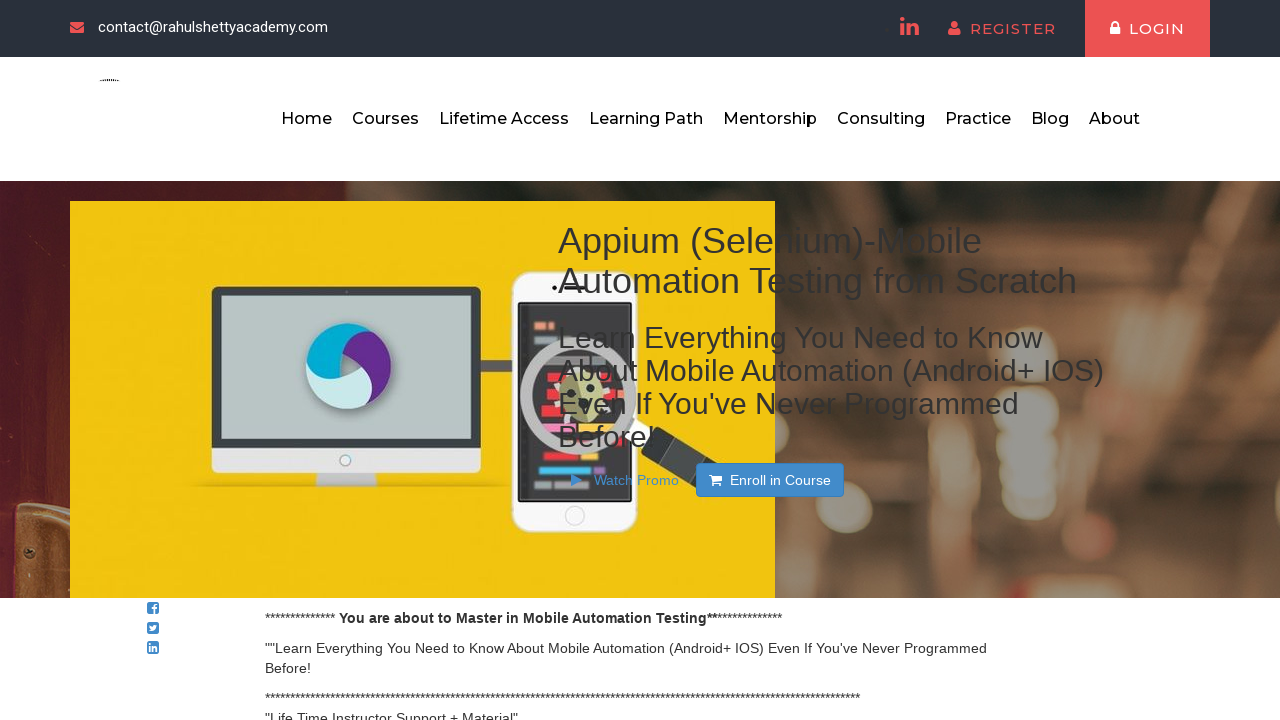

Waited for page to load after clicking footer link 3
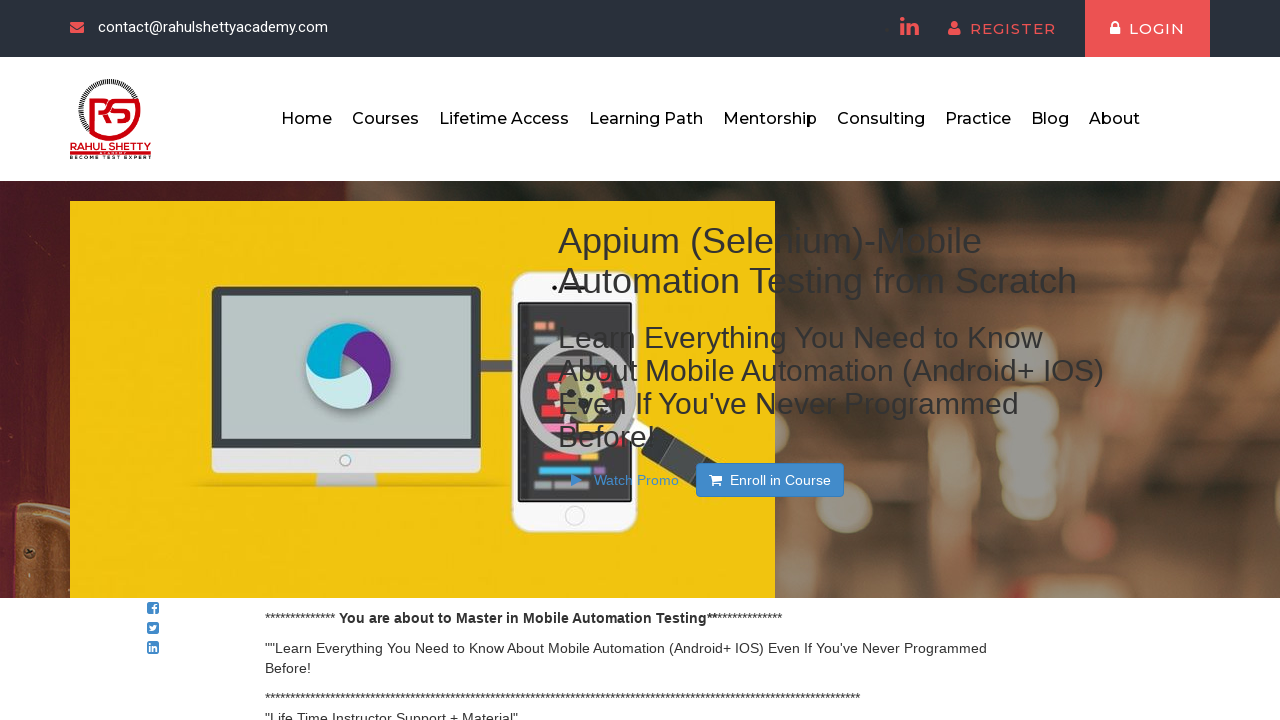

Navigated back to main page from footer link 3
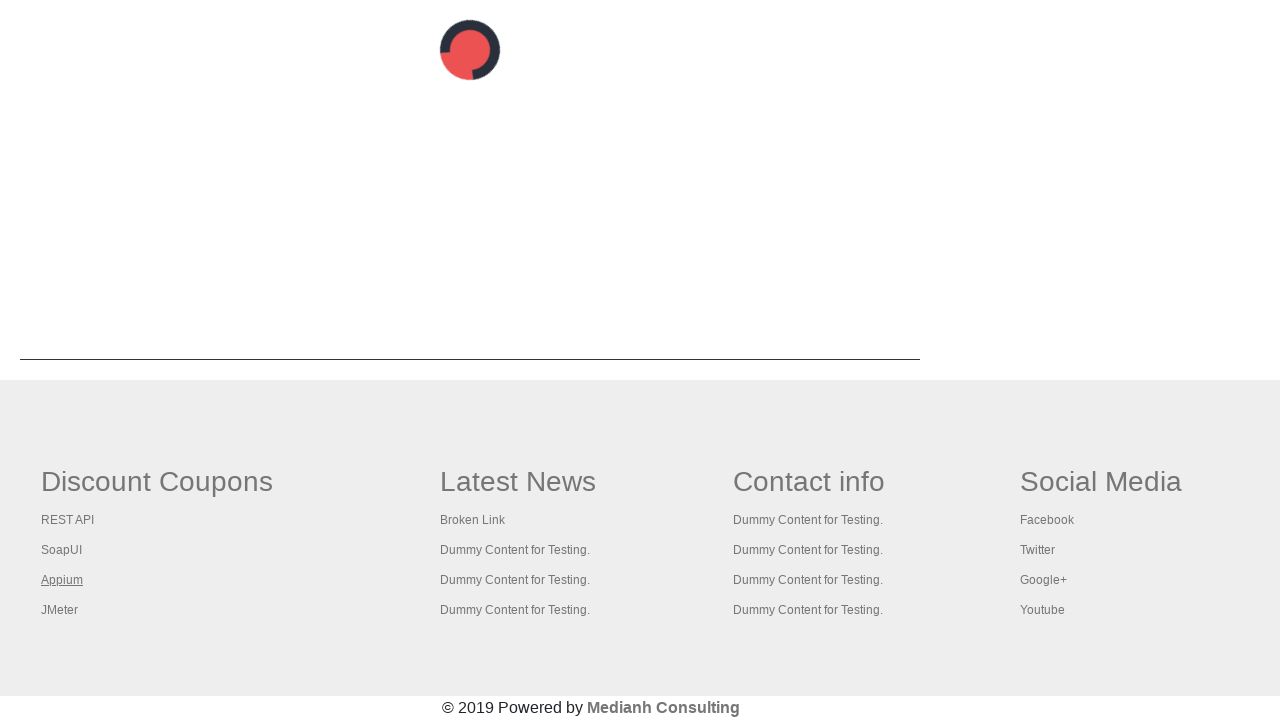

Re-fetched footer links to avoid stale element (iteration 4/16)
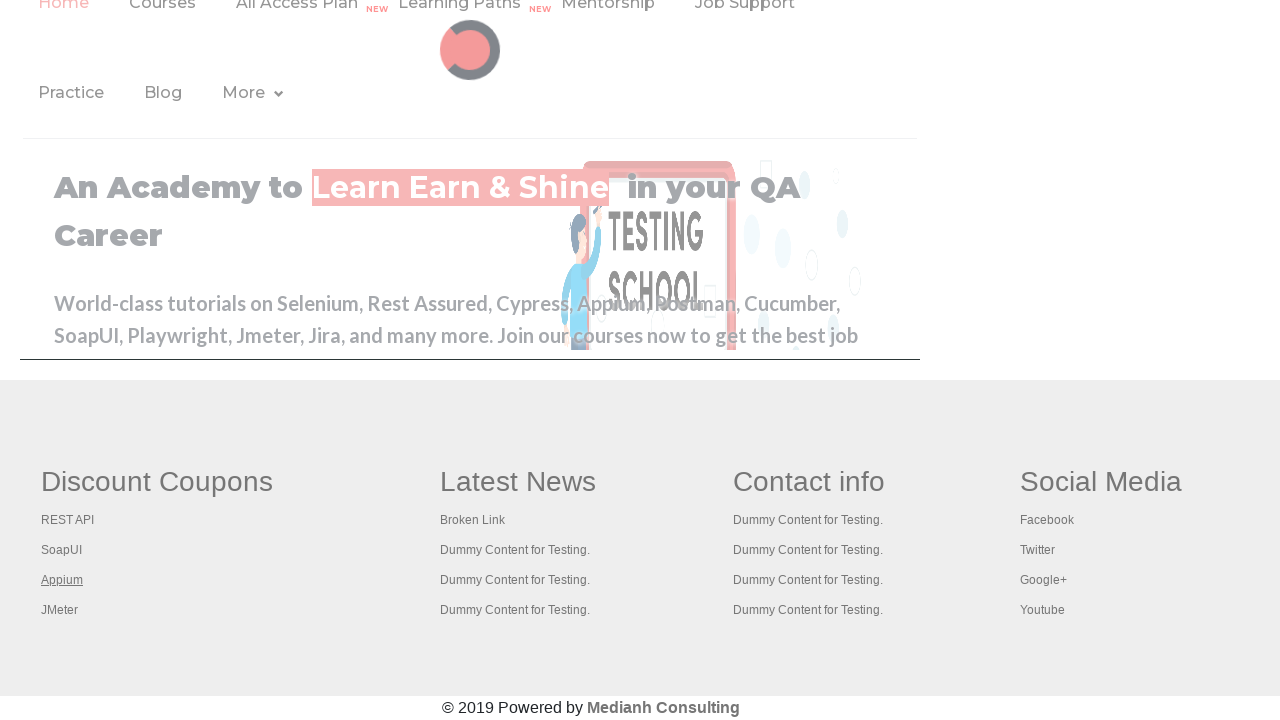

Clicked footer link 4 of 16 at (60, 610) on xpath=//li[@class='gf-li']/a >> nth=3
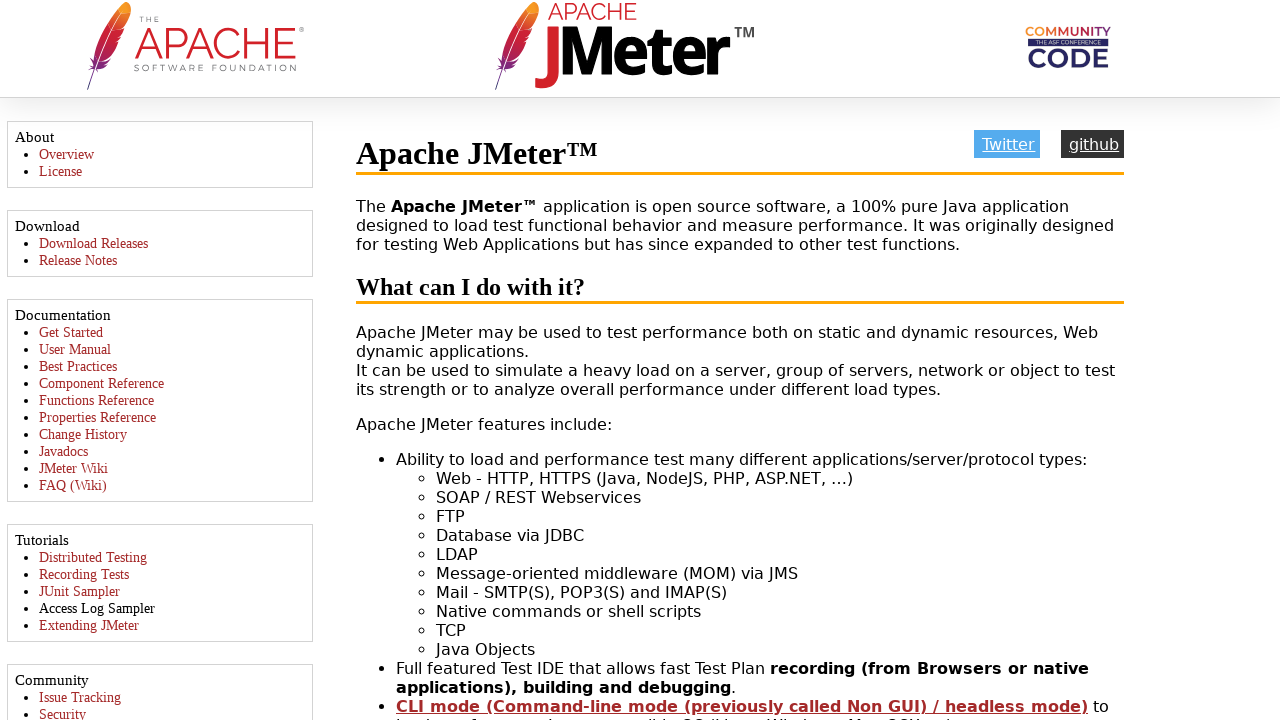

Waited for page to load after clicking footer link 4
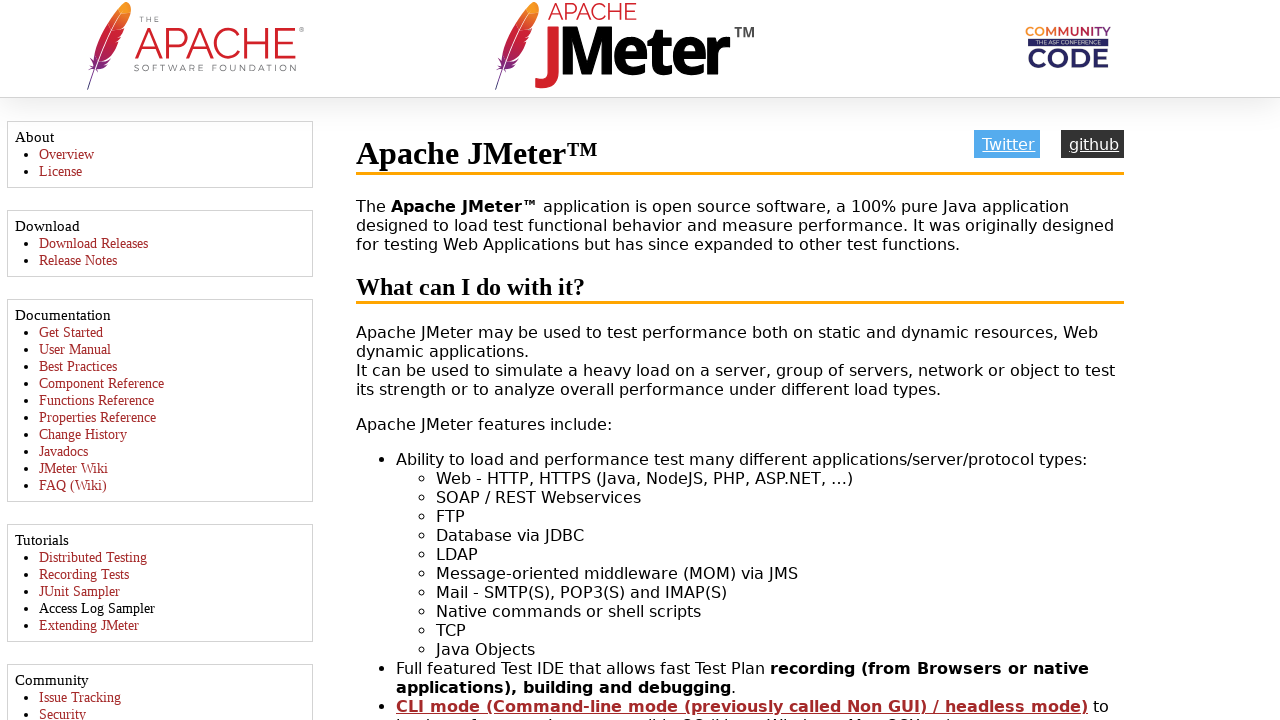

Navigated back to main page from footer link 4
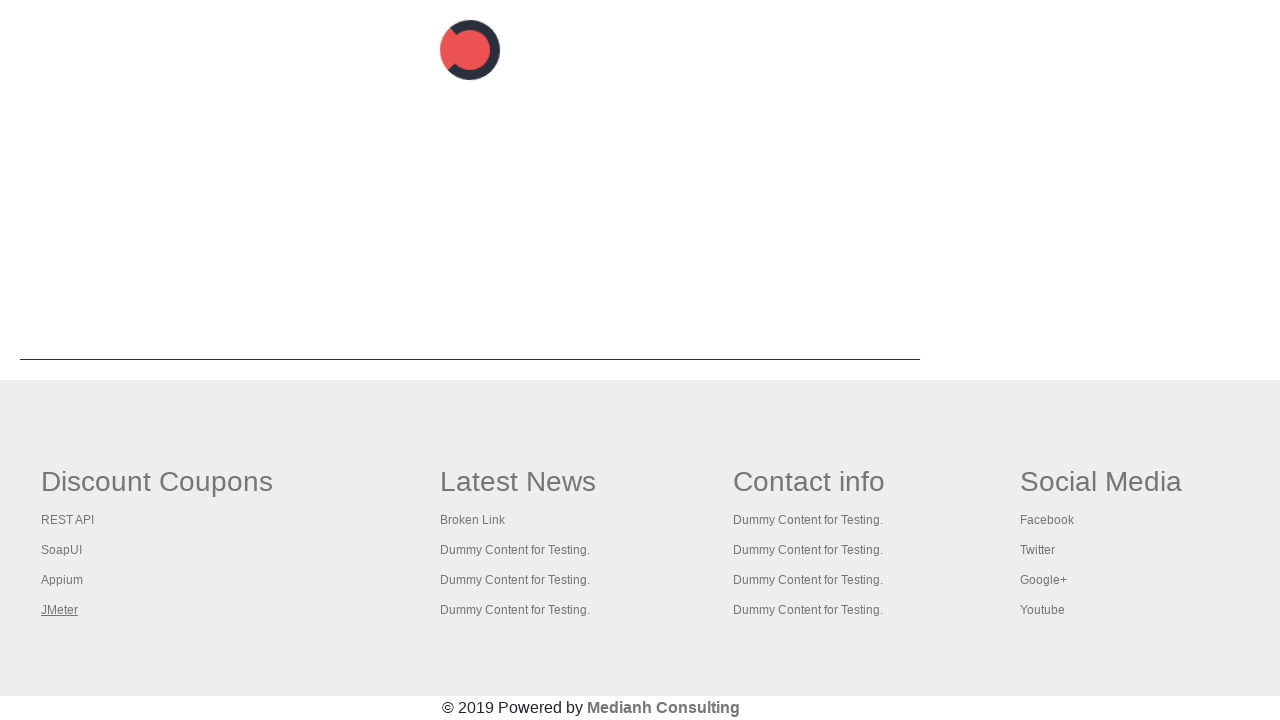

Re-fetched footer links to avoid stale element (iteration 5/16)
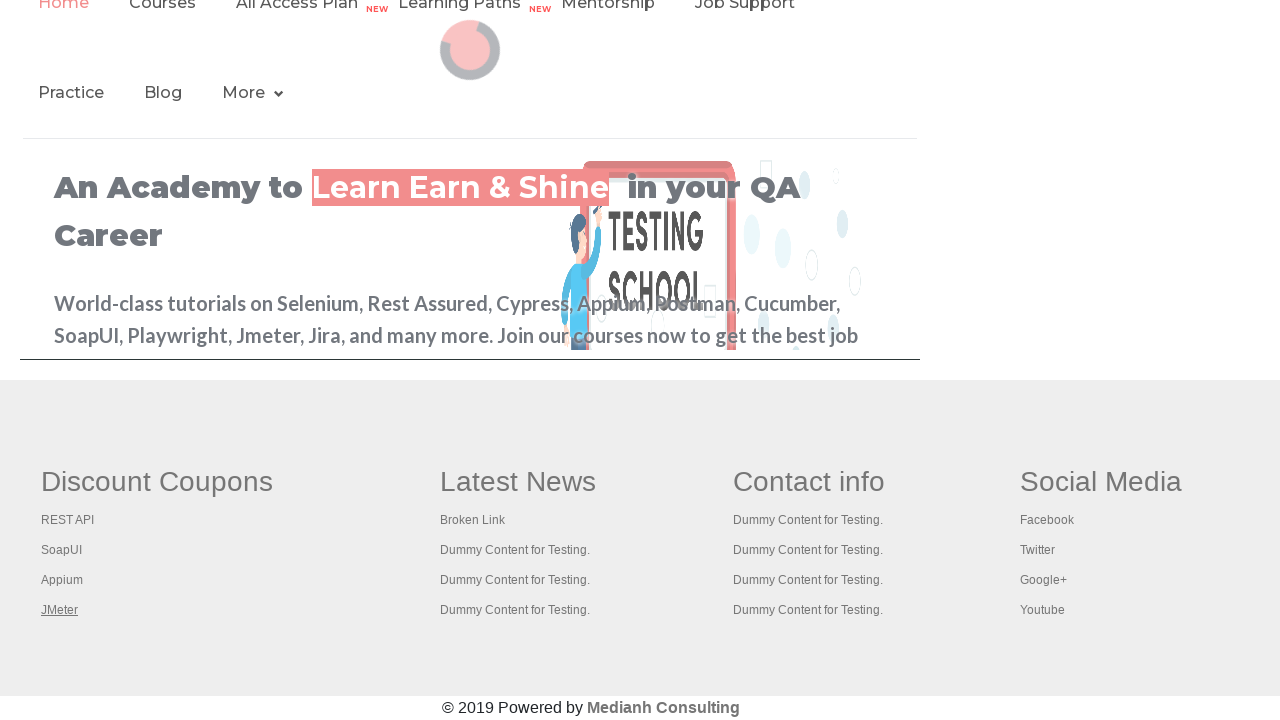

Clicked footer link 5 of 16 at (473, 520) on xpath=//li[@class='gf-li']/a >> nth=4
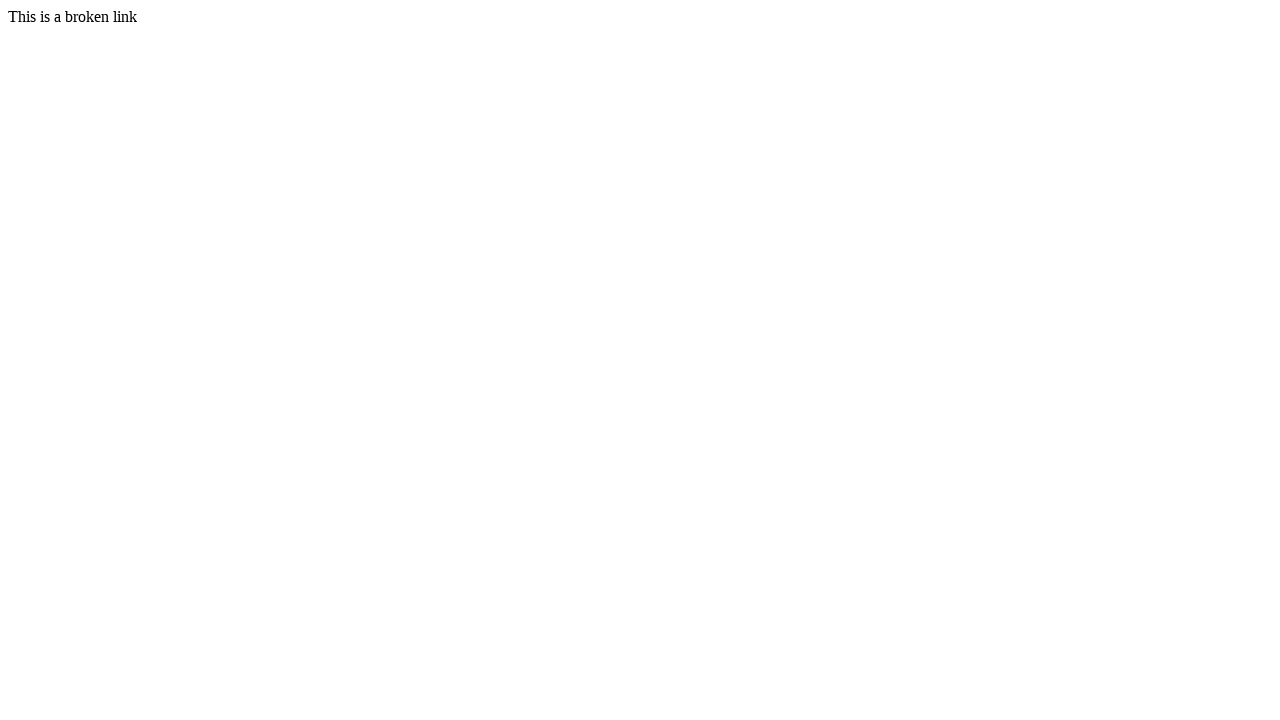

Waited for page to load after clicking footer link 5
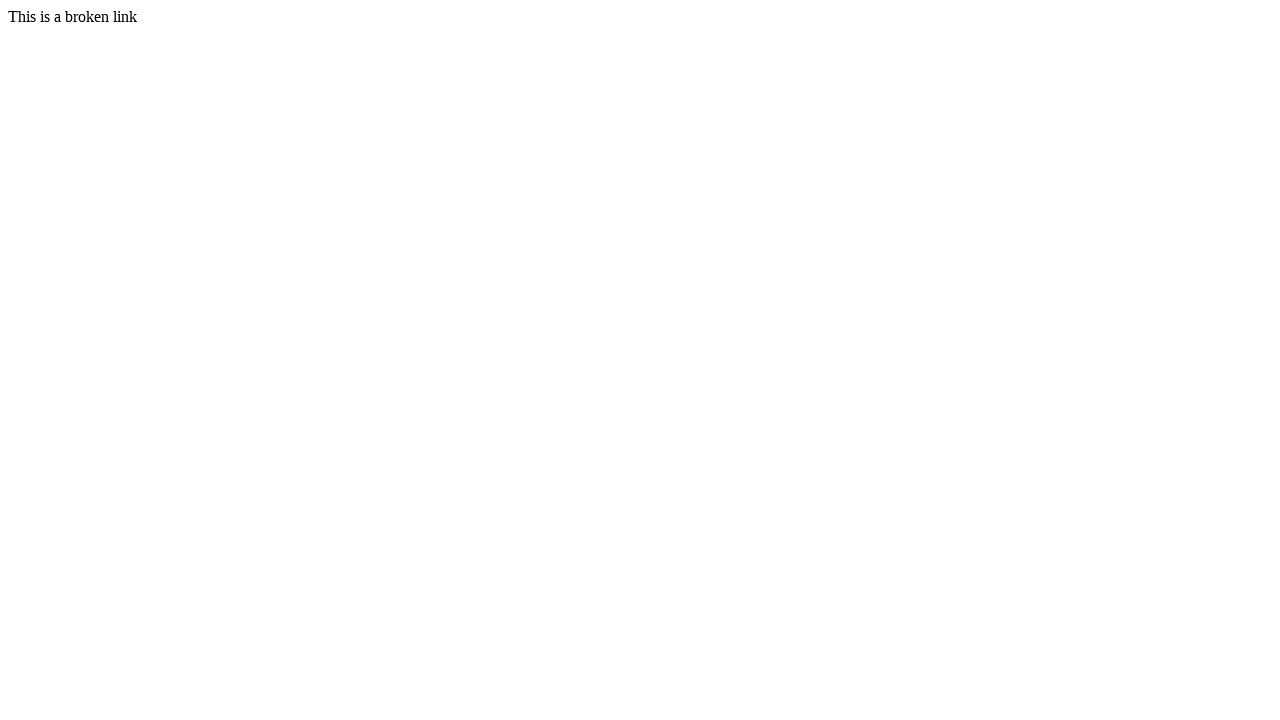

Navigated back to main page from footer link 5
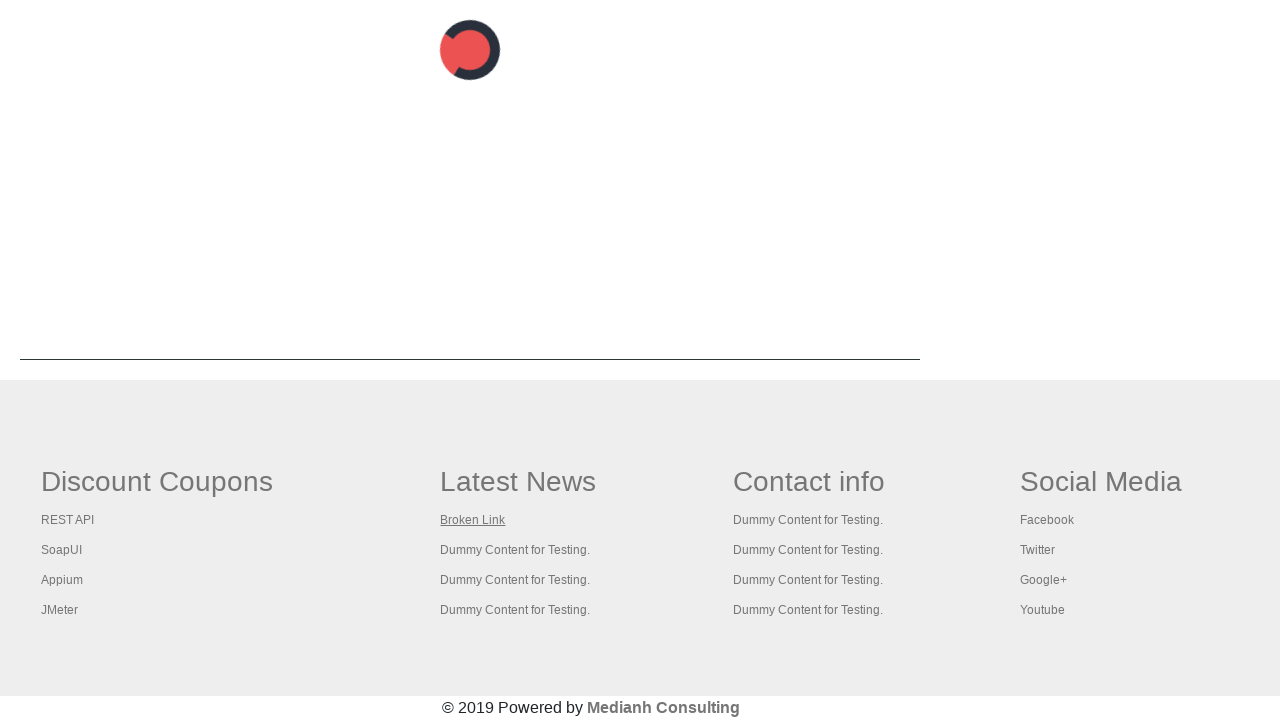

Re-fetched footer links to avoid stale element (iteration 6/16)
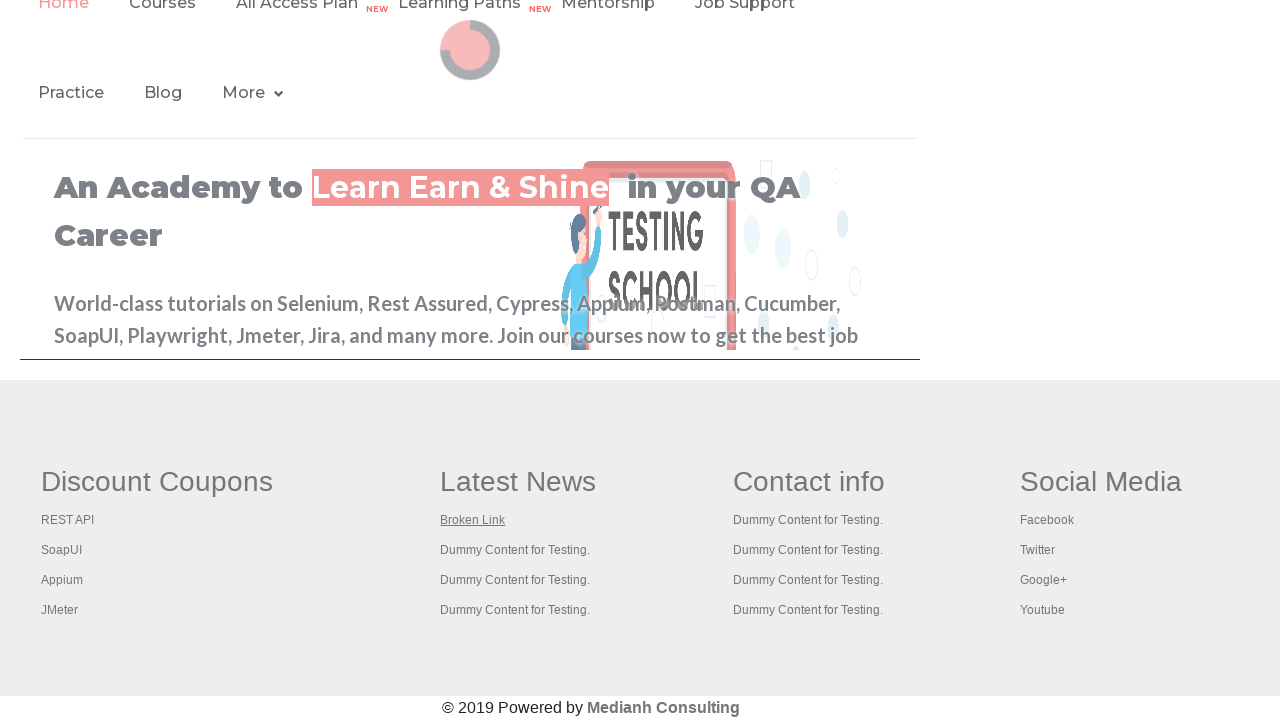

Clicked footer link 6 of 16 at (515, 550) on xpath=//li[@class='gf-li']/a >> nth=5
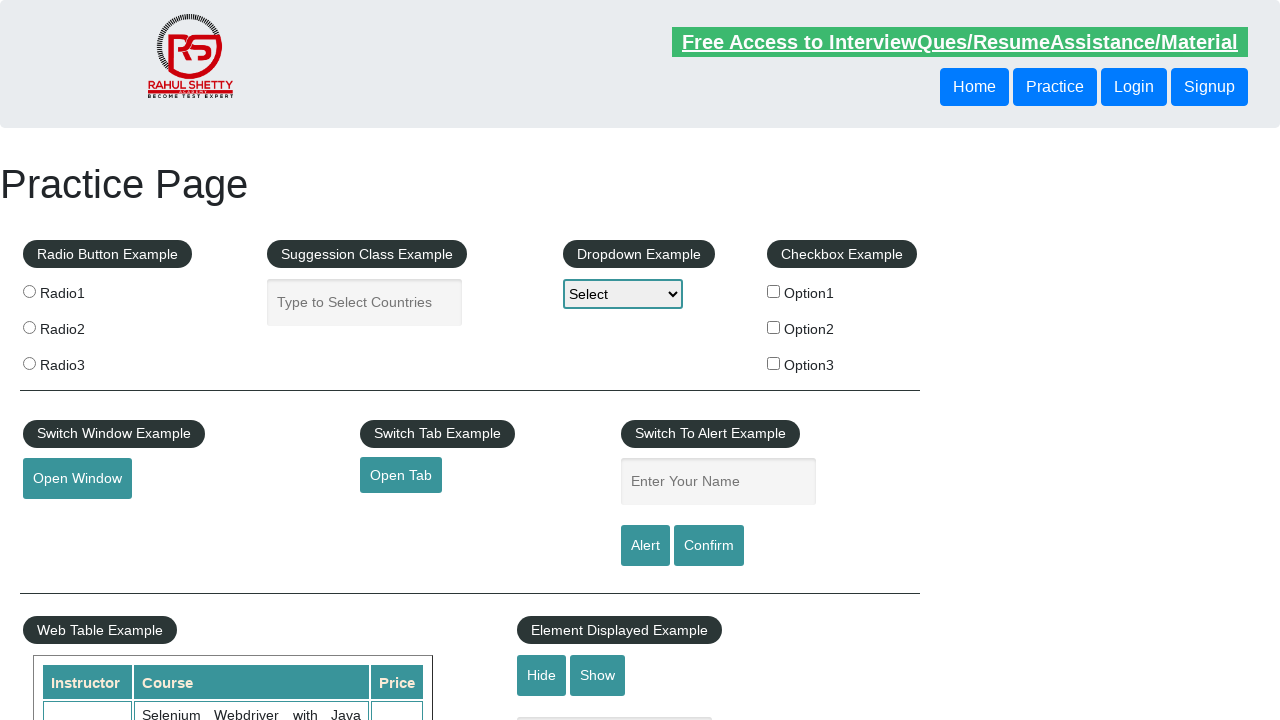

Waited for page to load after clicking footer link 6
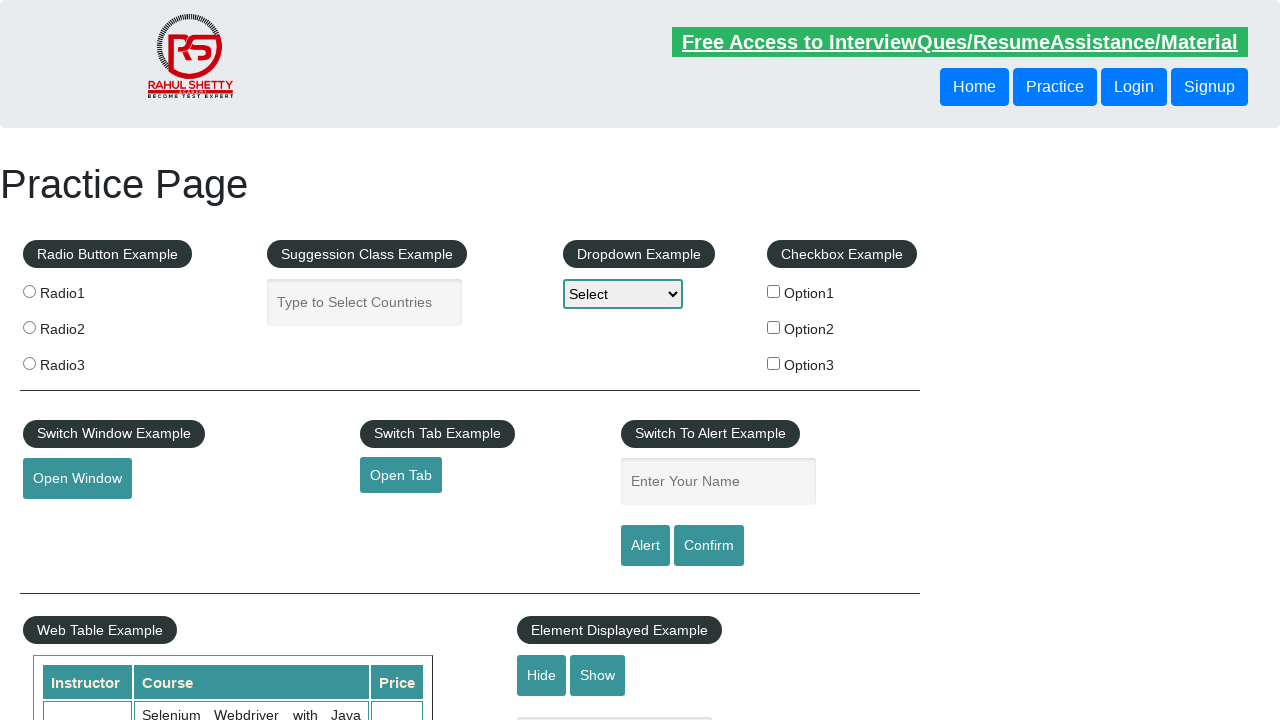

Navigated back to main page from footer link 6
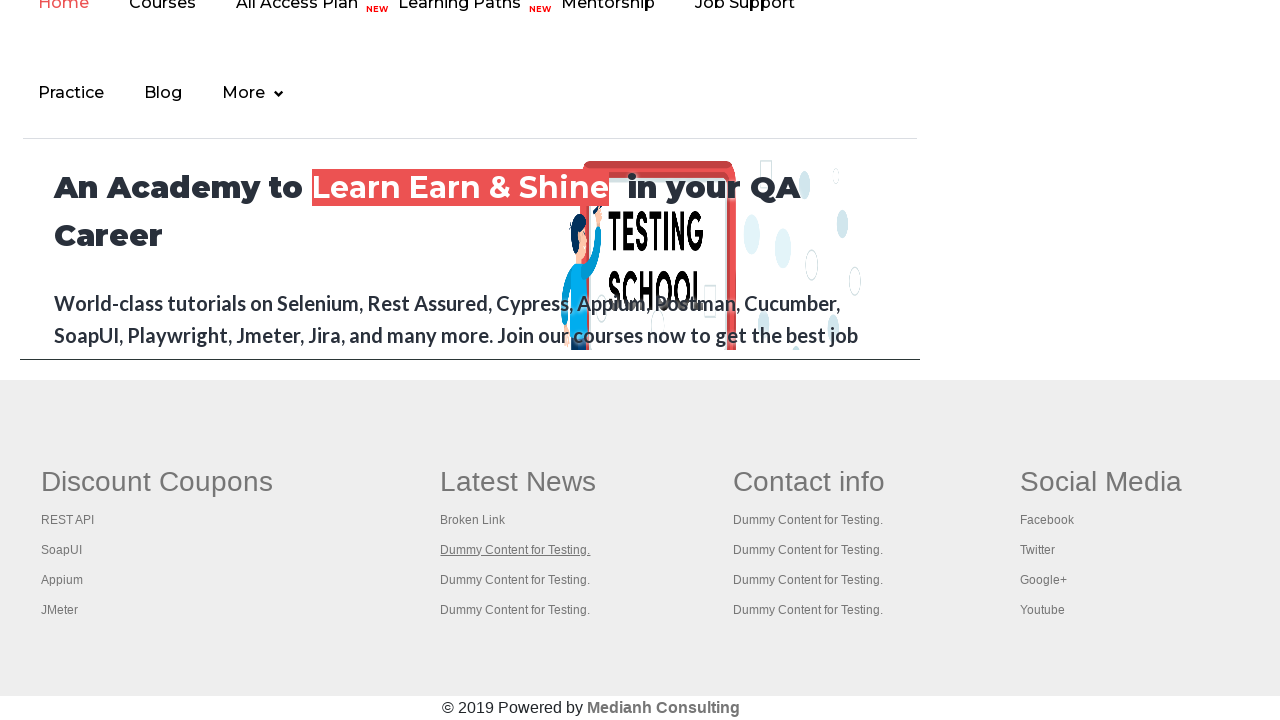

Re-fetched footer links to avoid stale element (iteration 7/16)
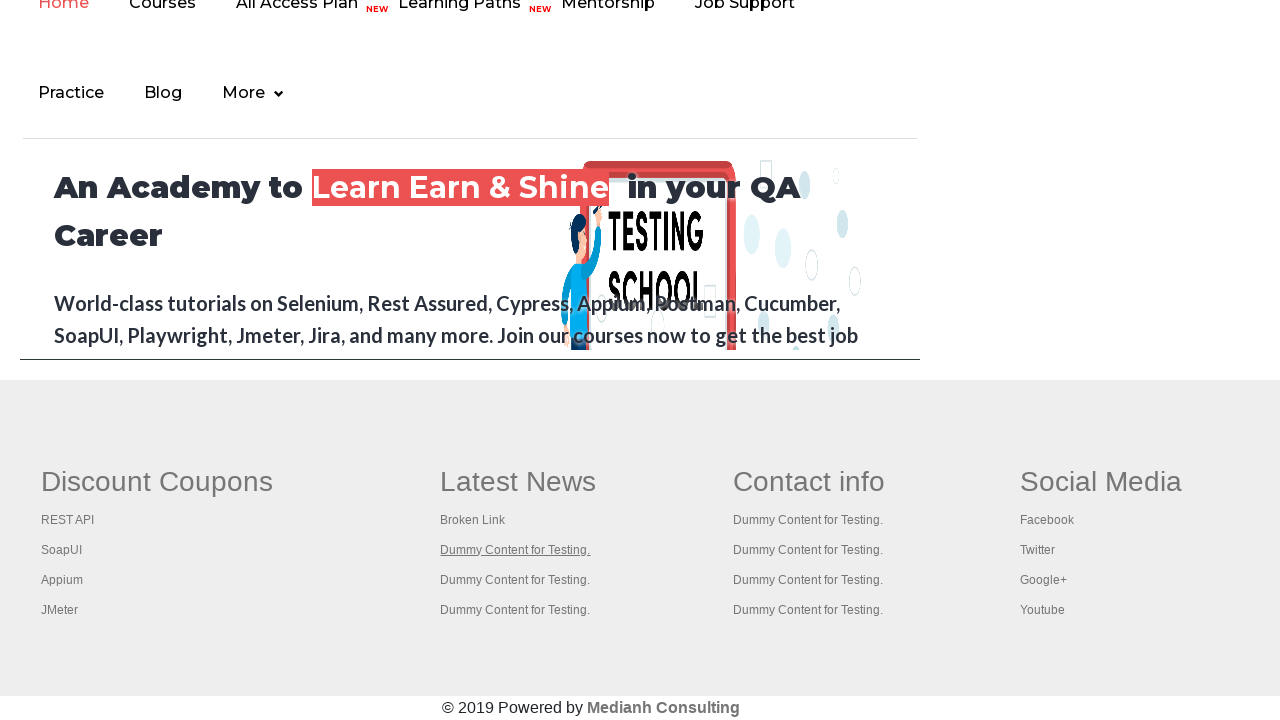

Clicked footer link 7 of 16 at (515, 580) on xpath=//li[@class='gf-li']/a >> nth=6
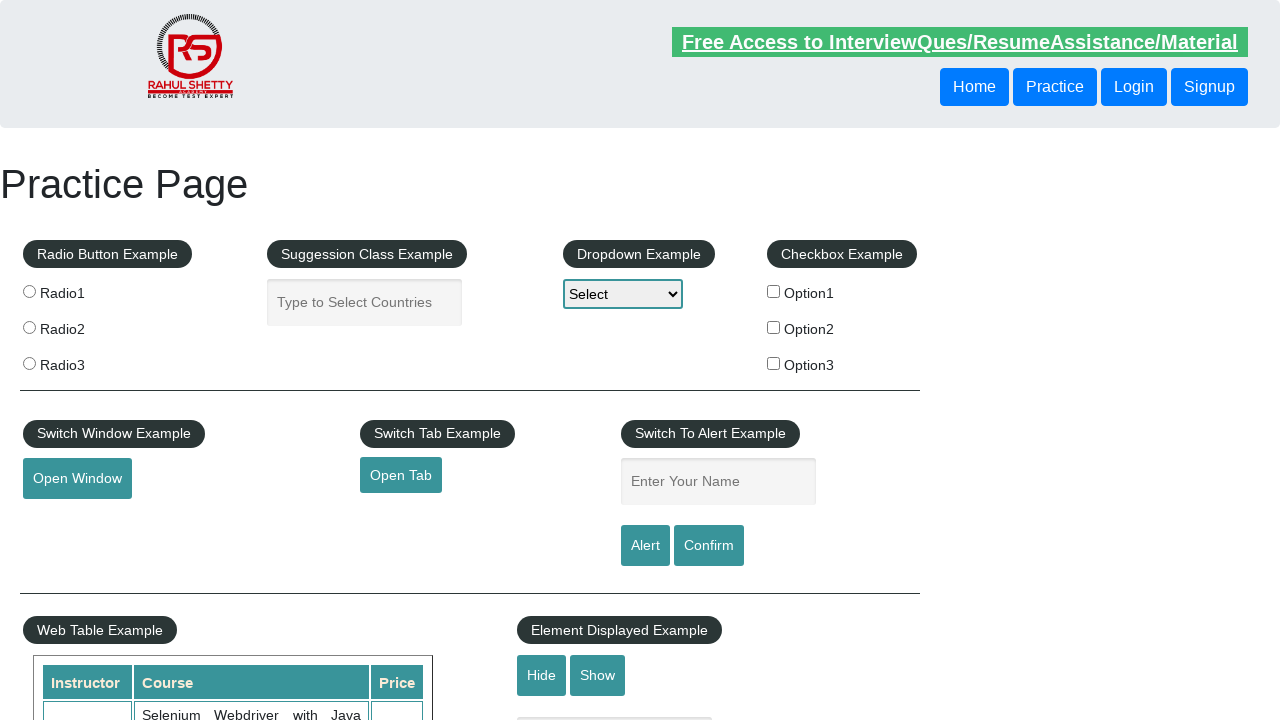

Waited for page to load after clicking footer link 7
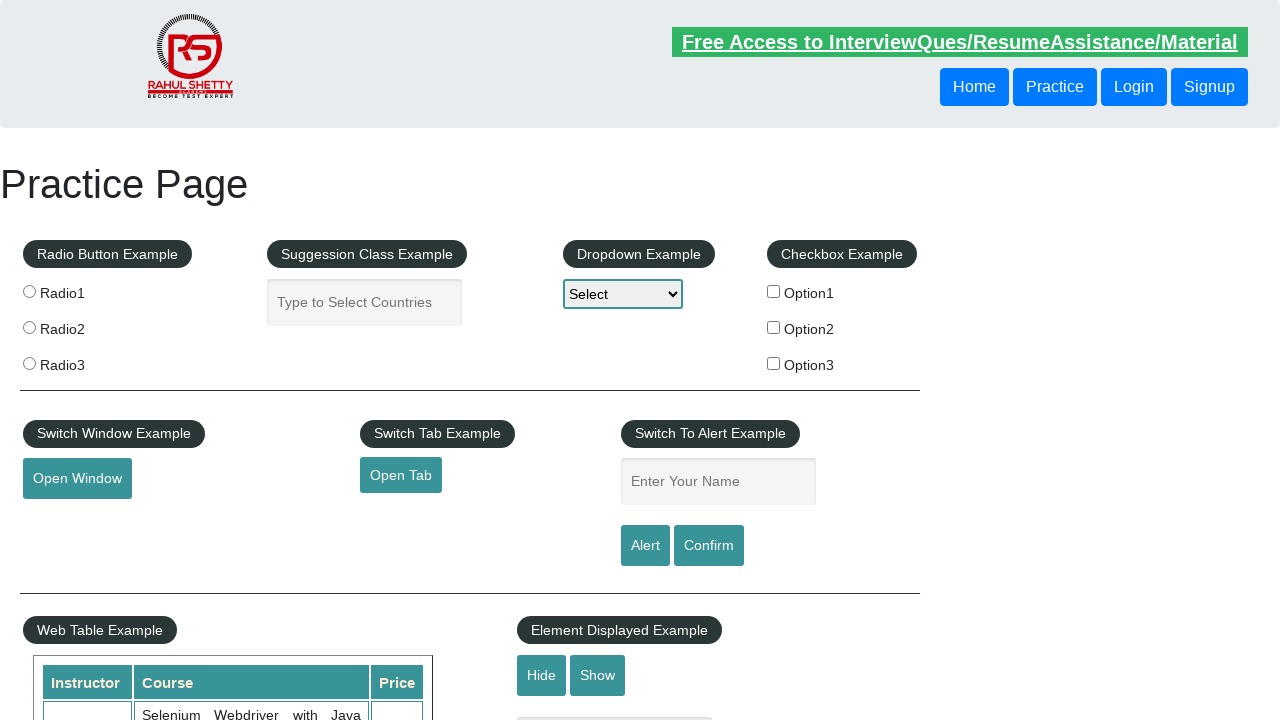

Navigated back to main page from footer link 7
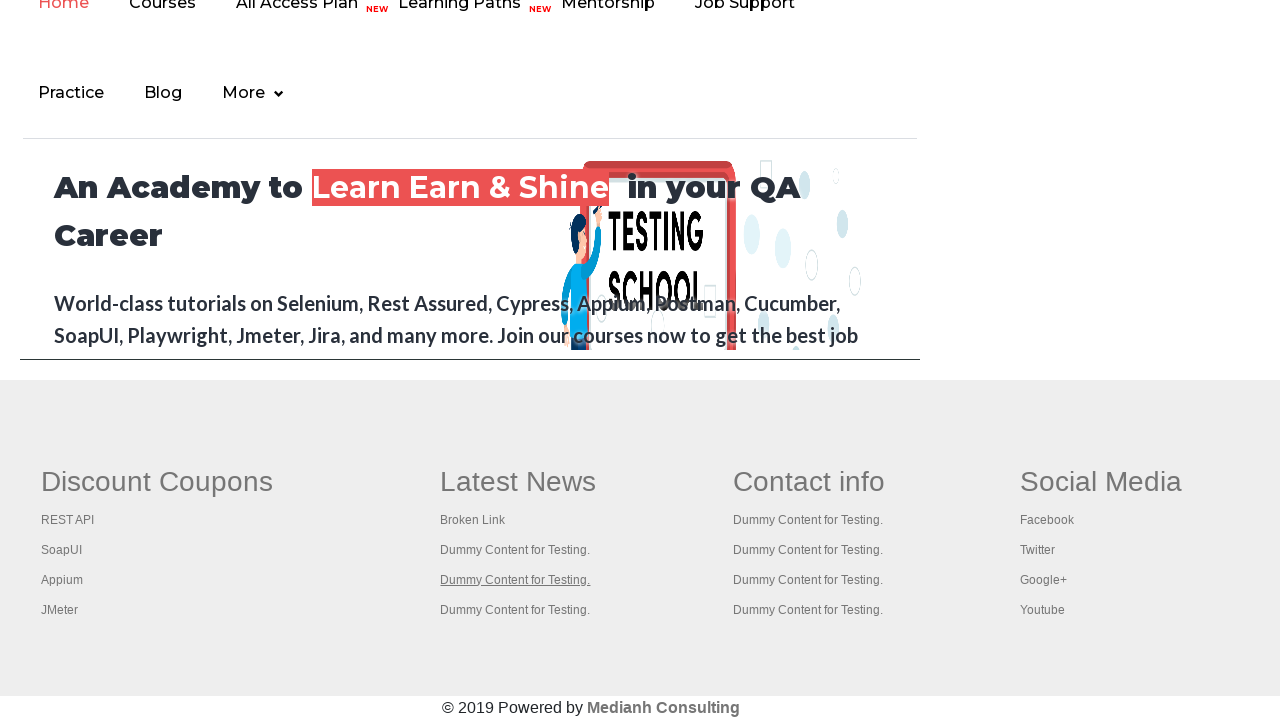

Re-fetched footer links to avoid stale element (iteration 8/16)
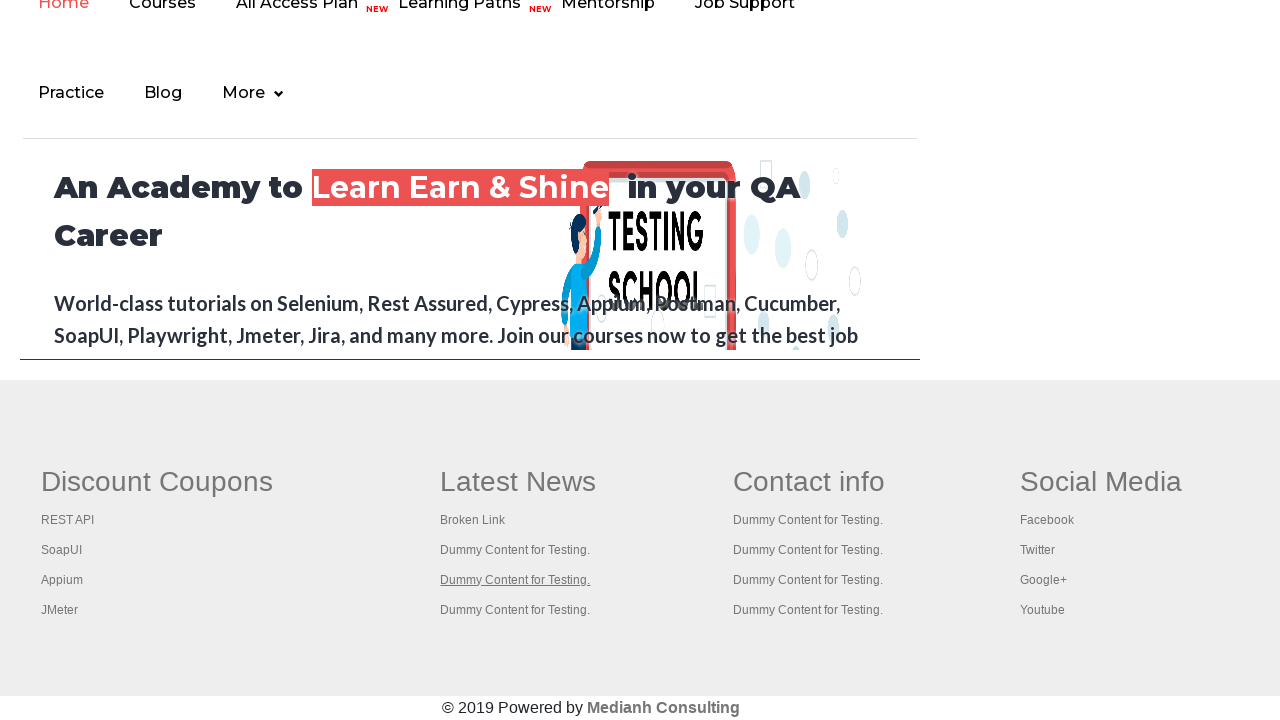

Clicked footer link 8 of 16 at (515, 610) on xpath=//li[@class='gf-li']/a >> nth=7
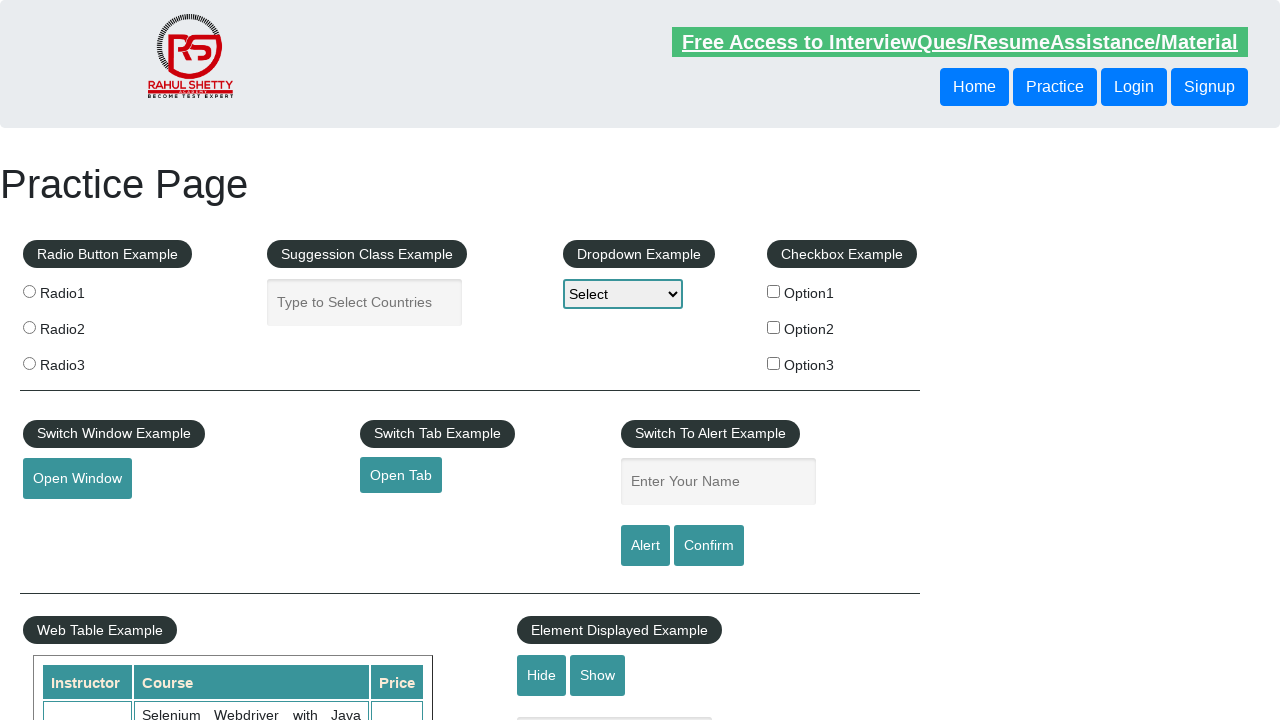

Waited for page to load after clicking footer link 8
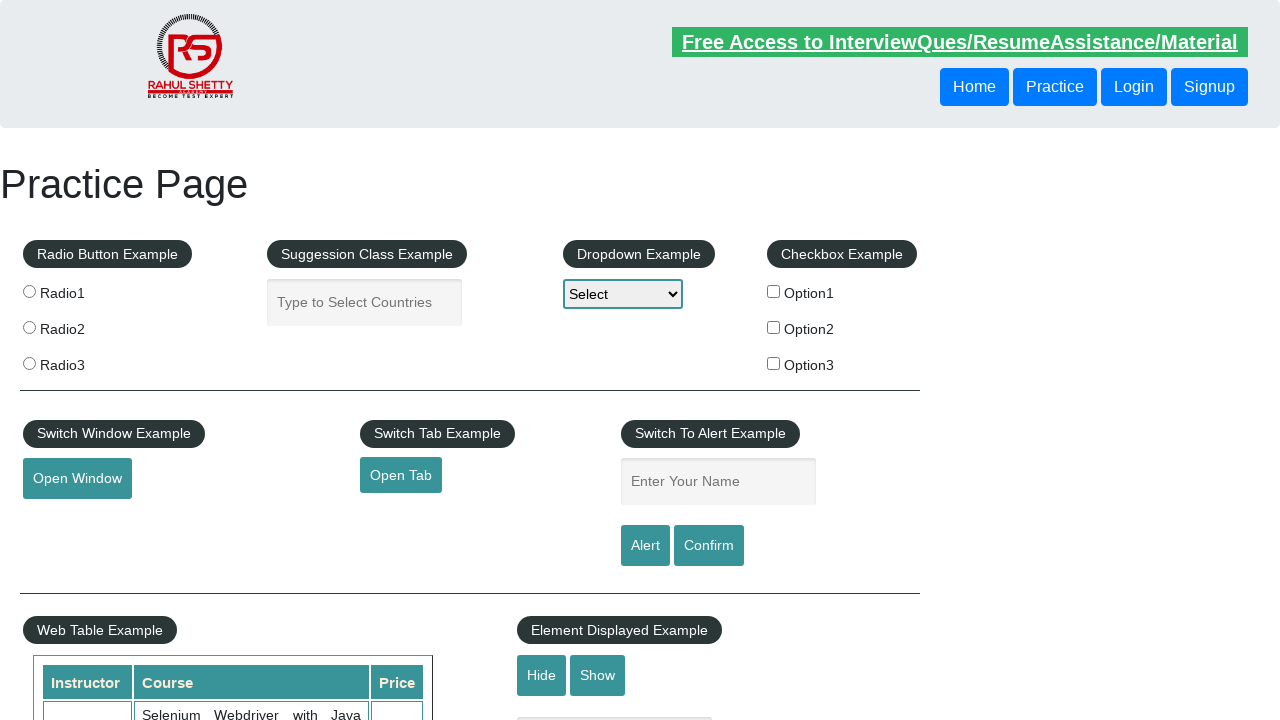

Navigated back to main page from footer link 8
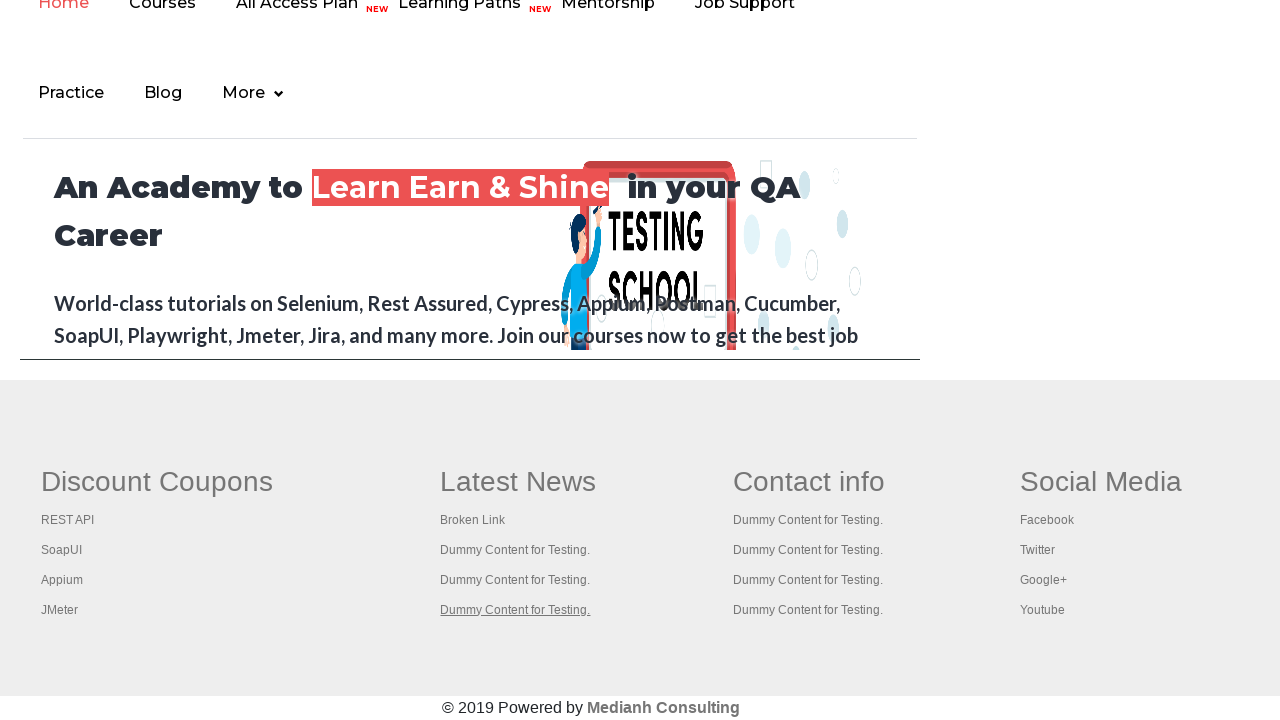

Re-fetched footer links to avoid stale element (iteration 9/16)
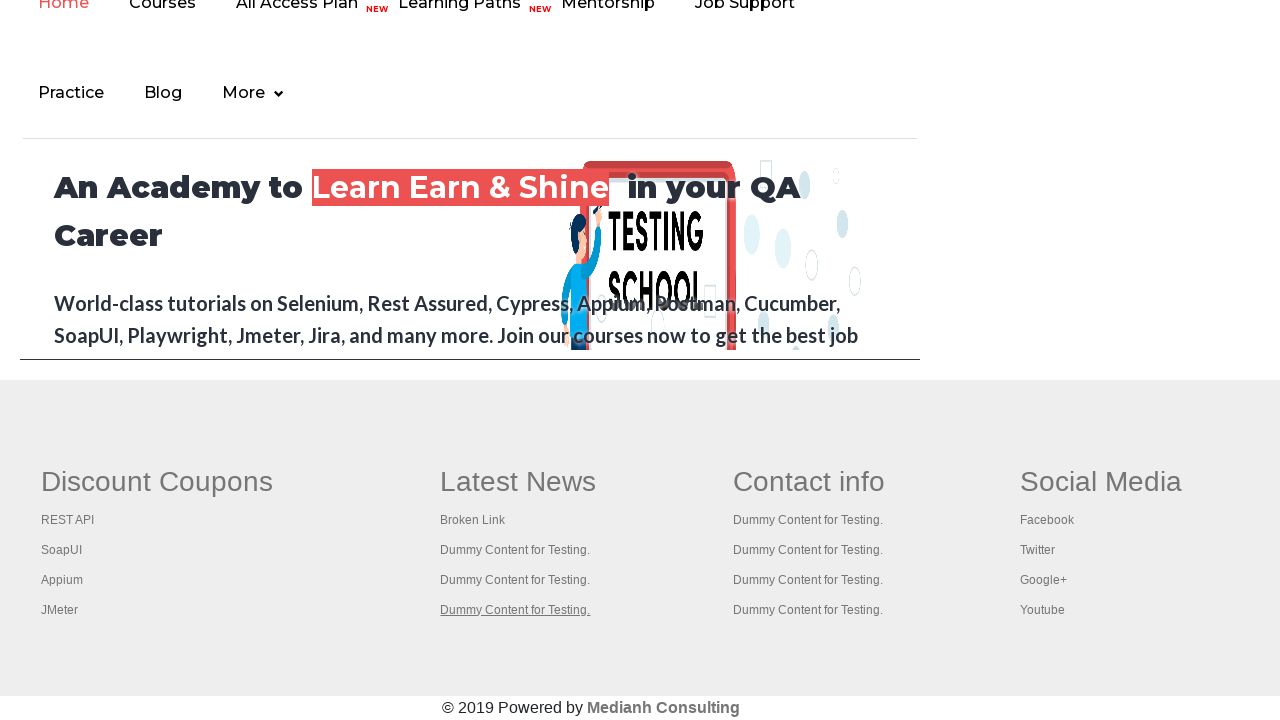

Clicked footer link 9 of 16 at (808, 520) on xpath=//li[@class='gf-li']/a >> nth=8
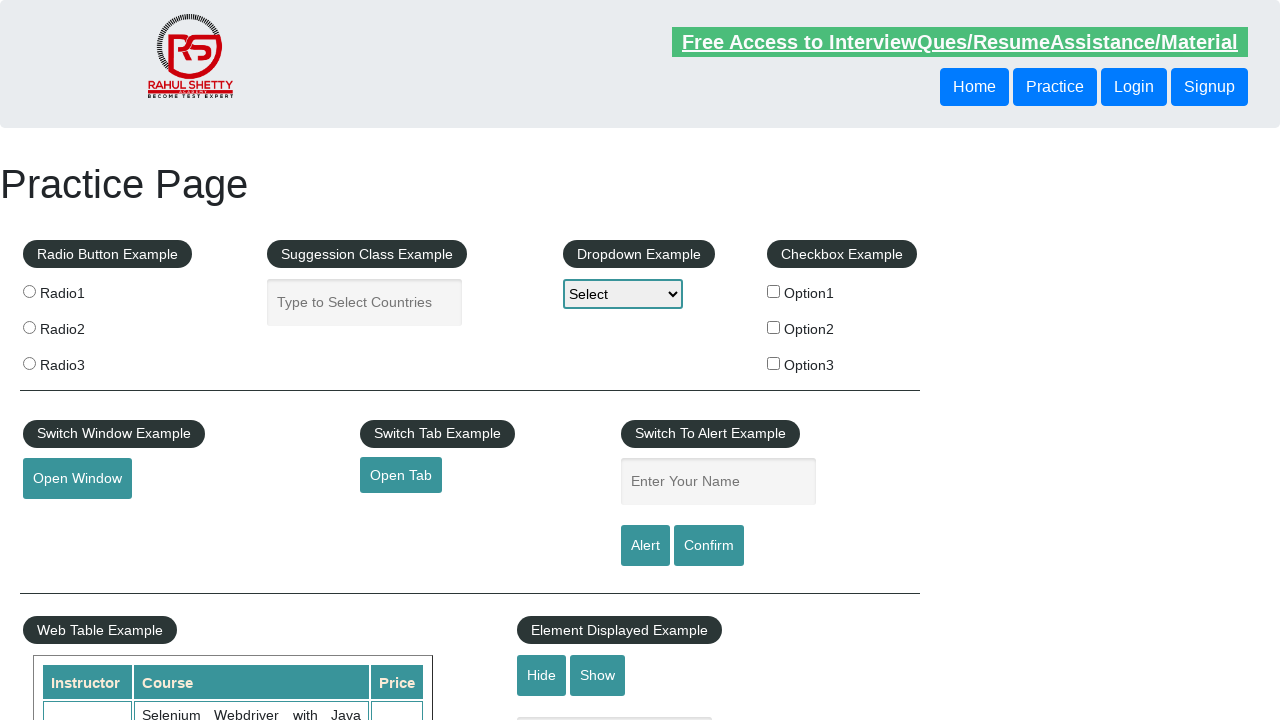

Waited for page to load after clicking footer link 9
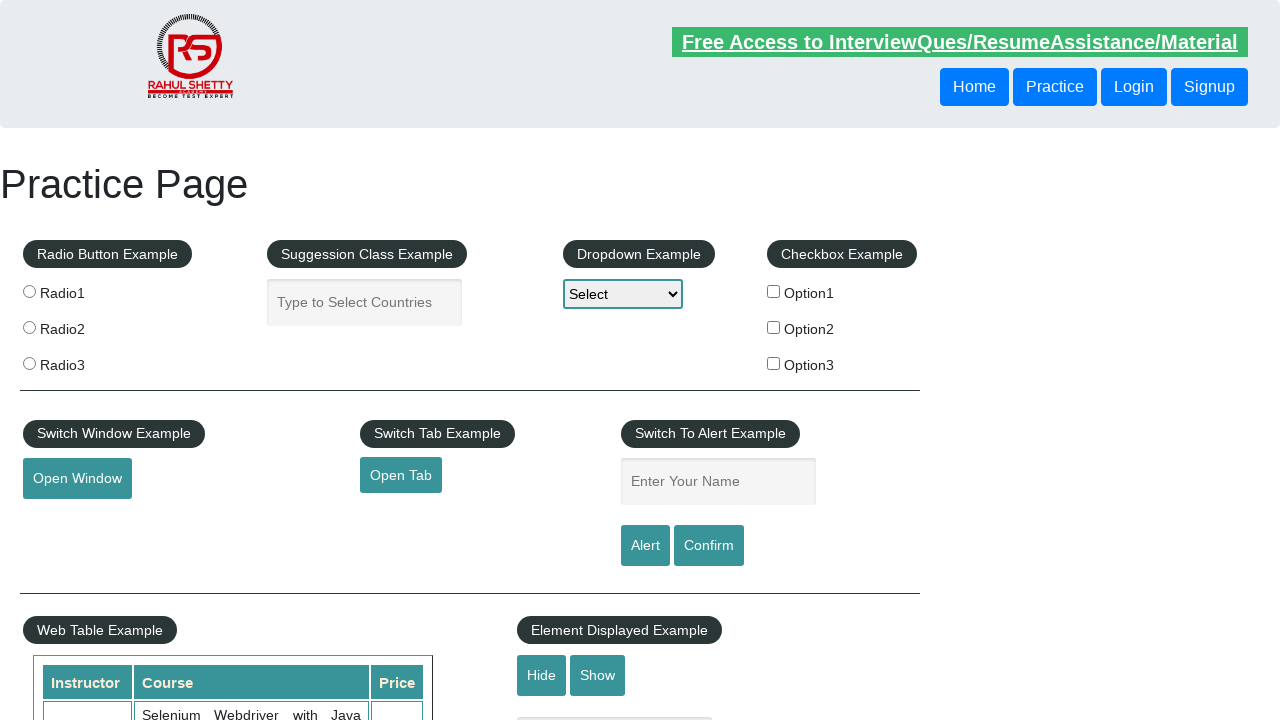

Navigated back to main page from footer link 9
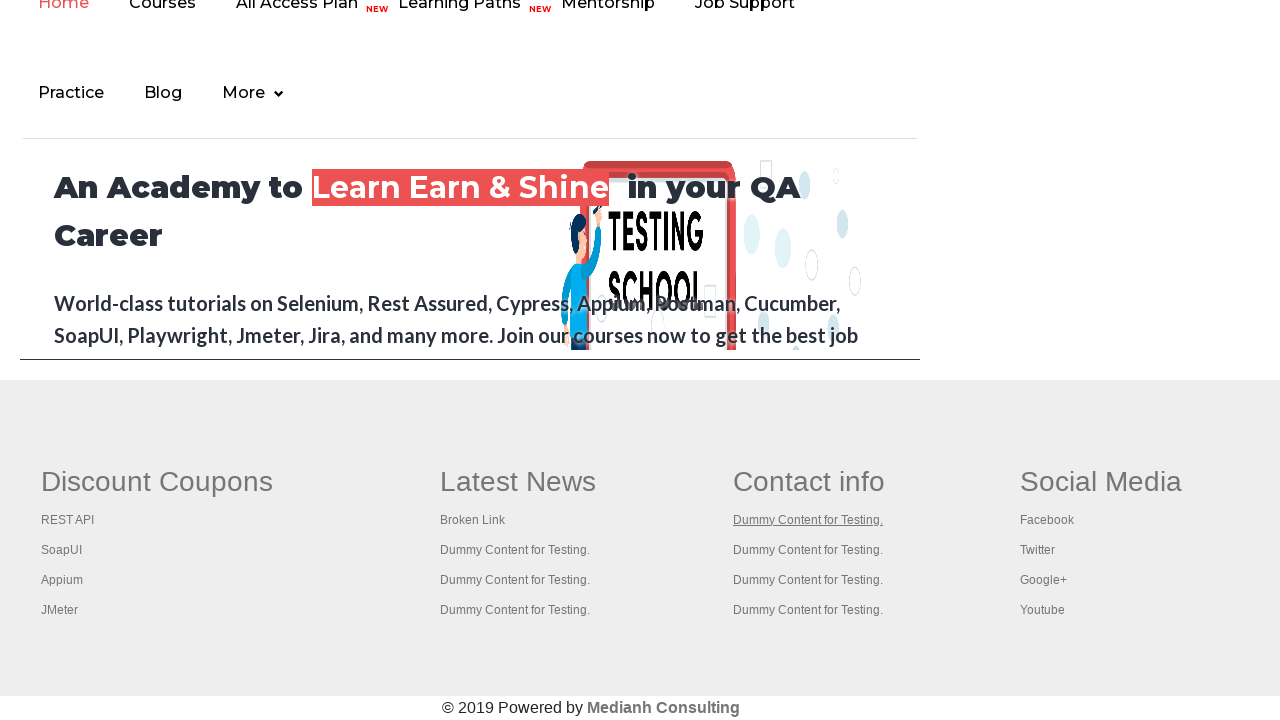

Re-fetched footer links to avoid stale element (iteration 10/16)
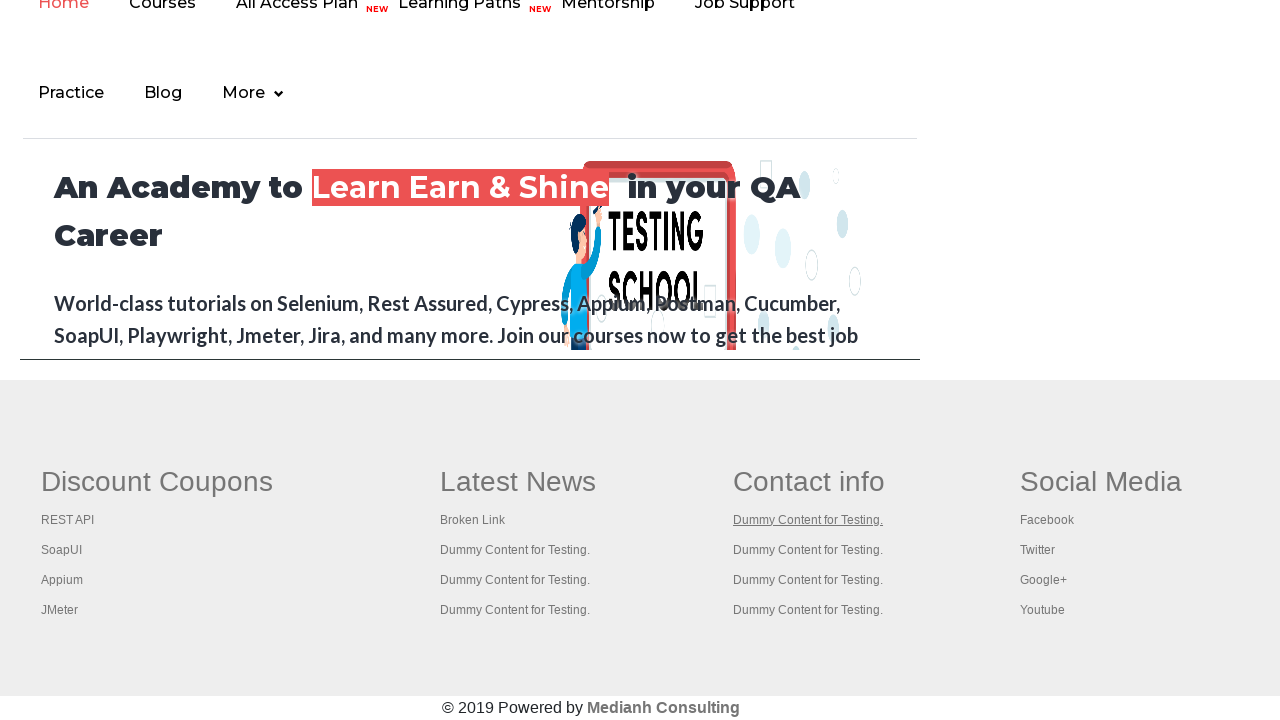

Clicked footer link 10 of 16 at (808, 550) on xpath=//li[@class='gf-li']/a >> nth=9
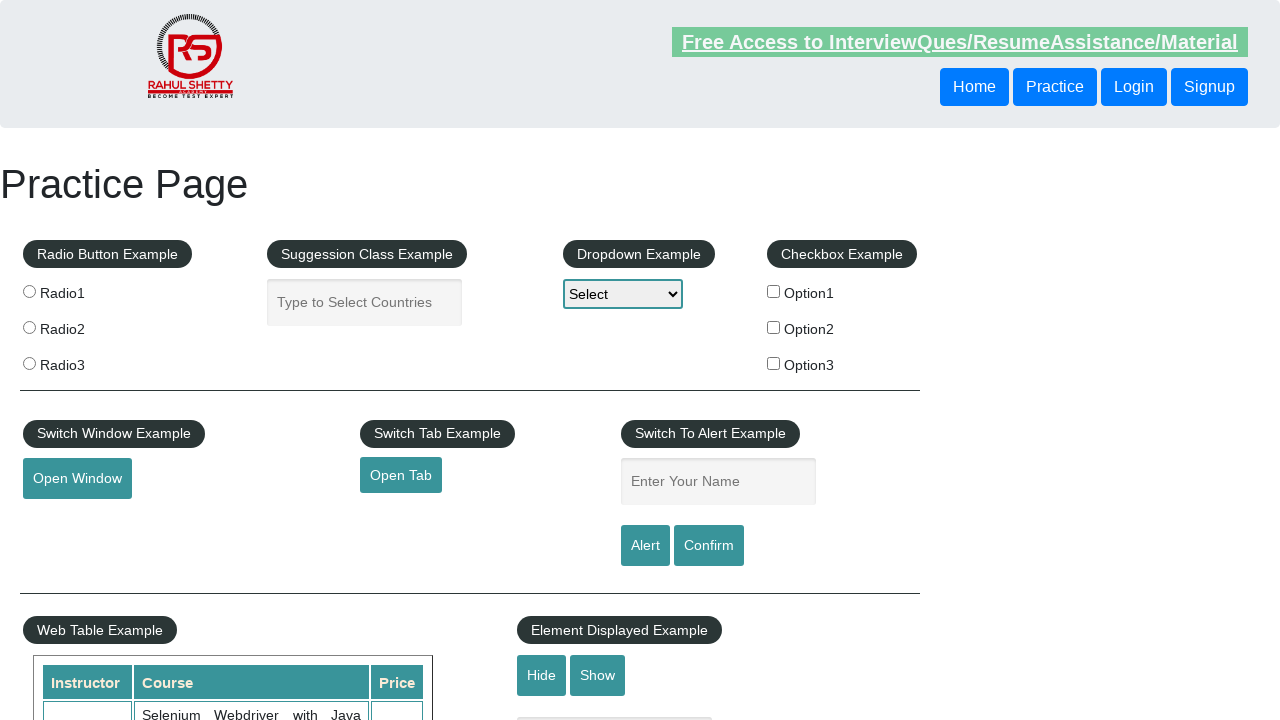

Waited for page to load after clicking footer link 10
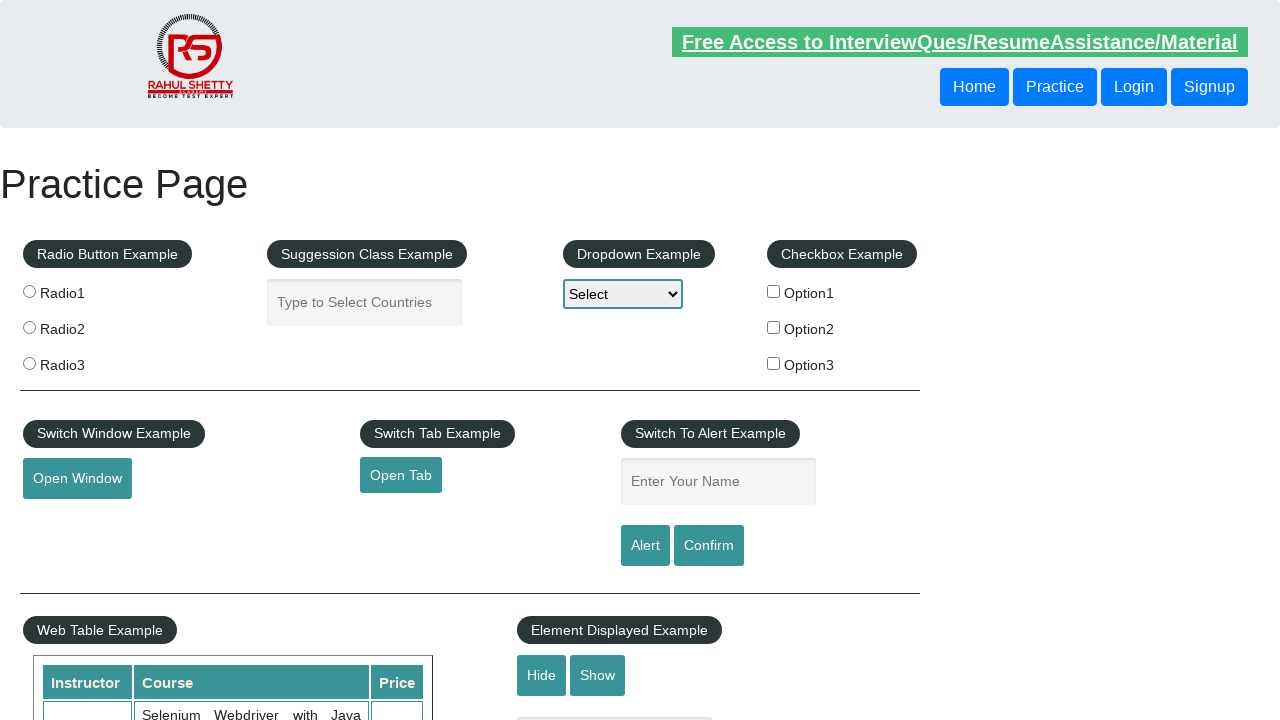

Navigated back to main page from footer link 10
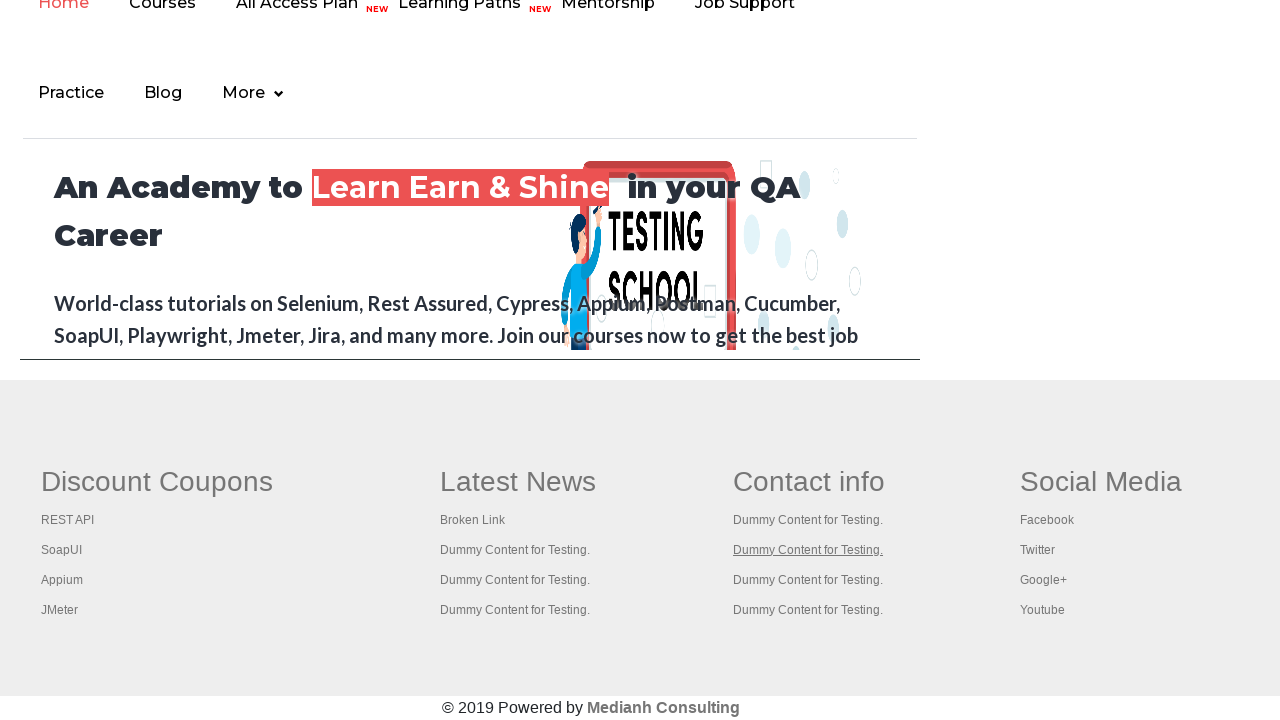

Re-fetched footer links to avoid stale element (iteration 11/16)
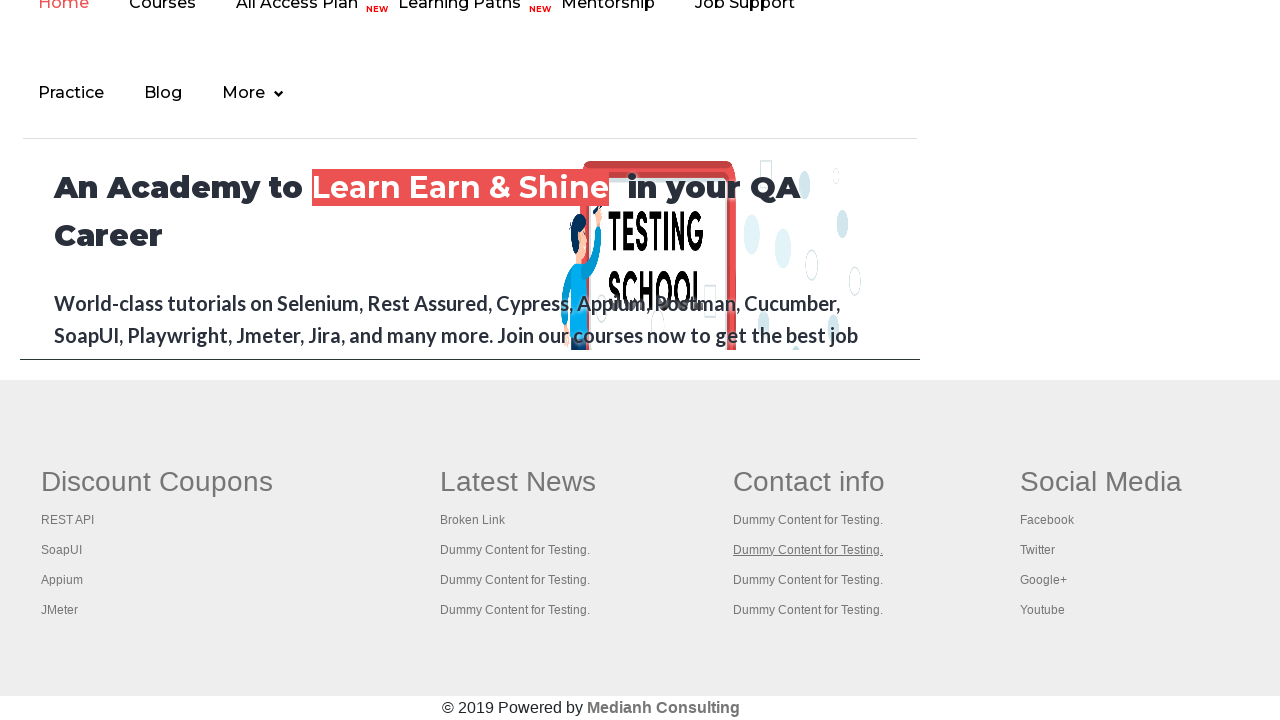

Clicked footer link 11 of 16 at (808, 580) on xpath=//li[@class='gf-li']/a >> nth=10
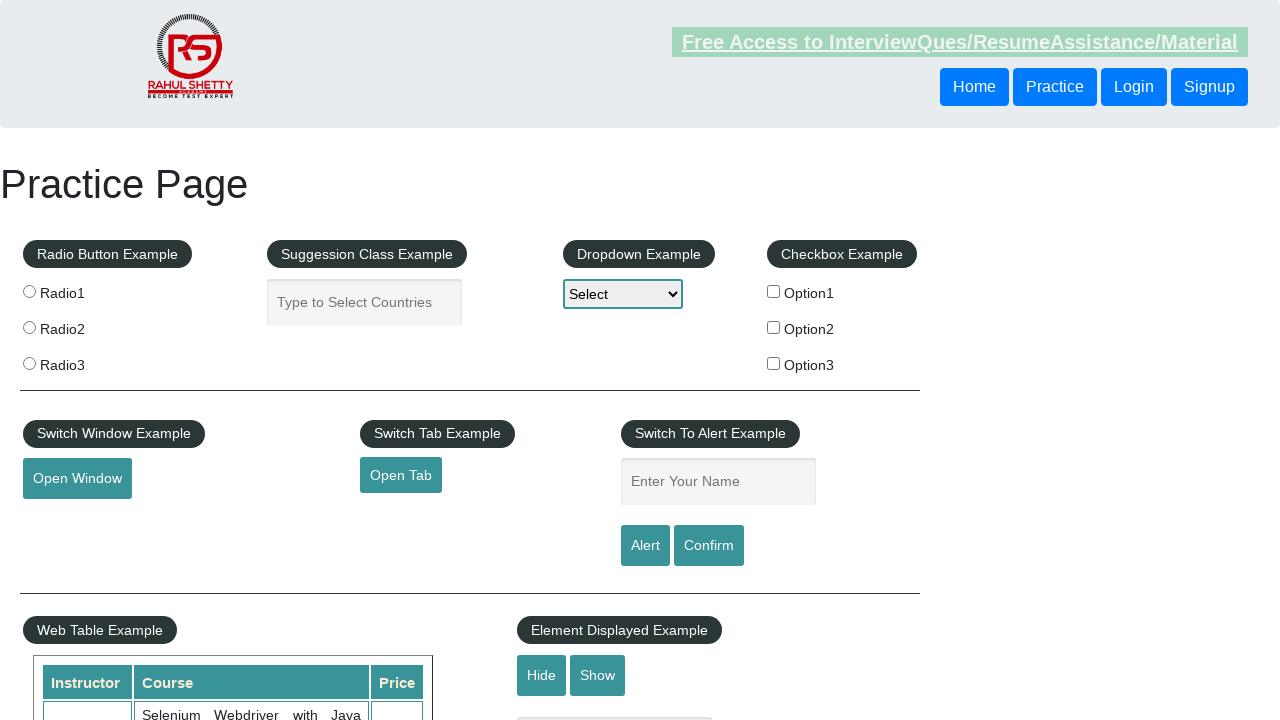

Waited for page to load after clicking footer link 11
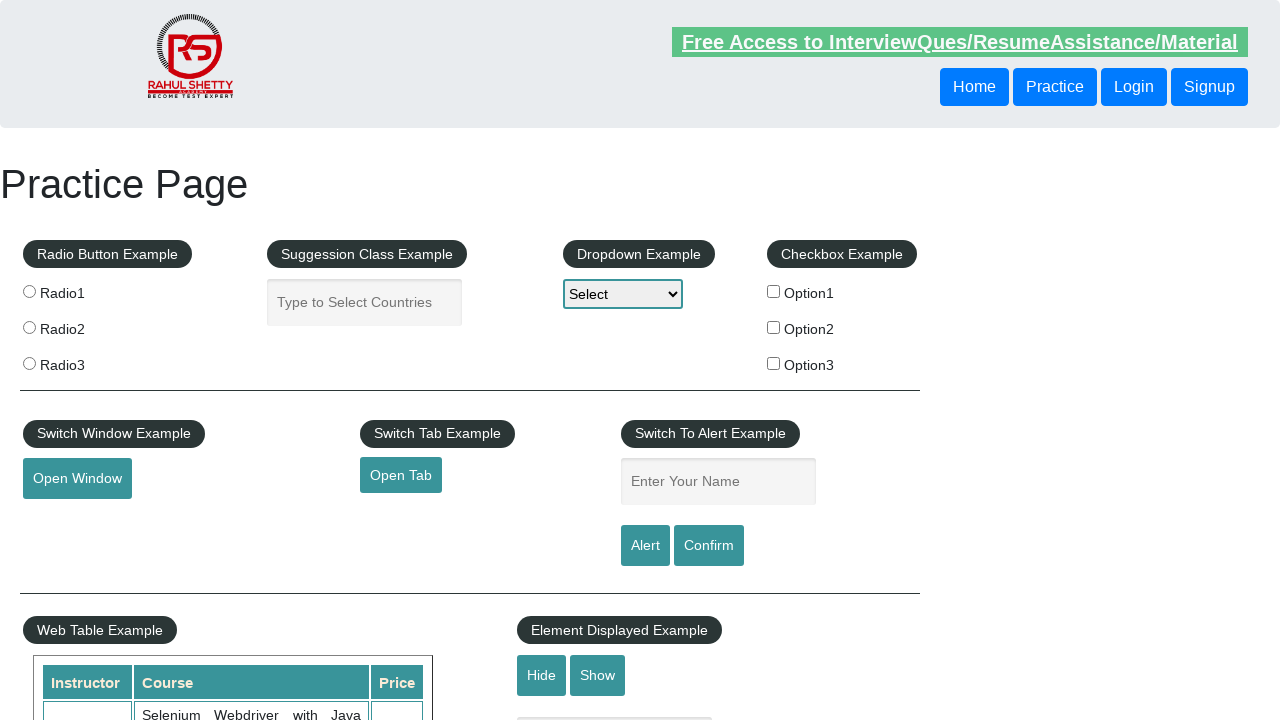

Navigated back to main page from footer link 11
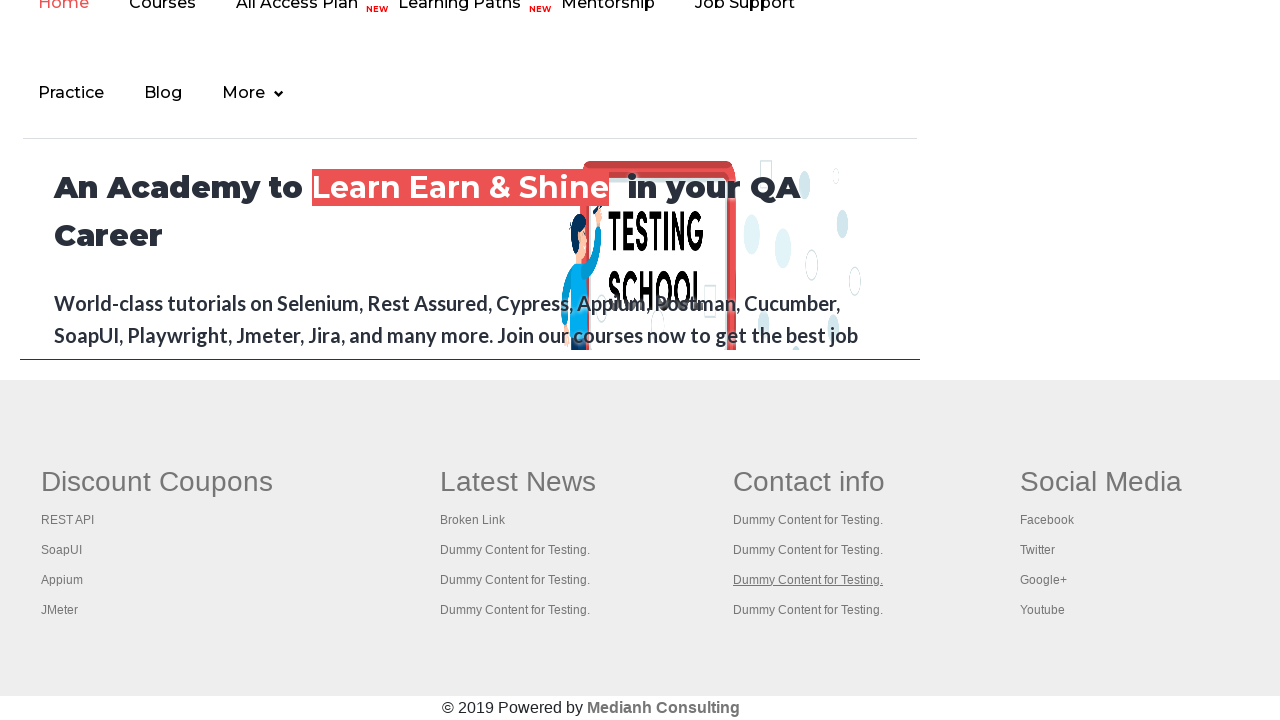

Re-fetched footer links to avoid stale element (iteration 12/16)
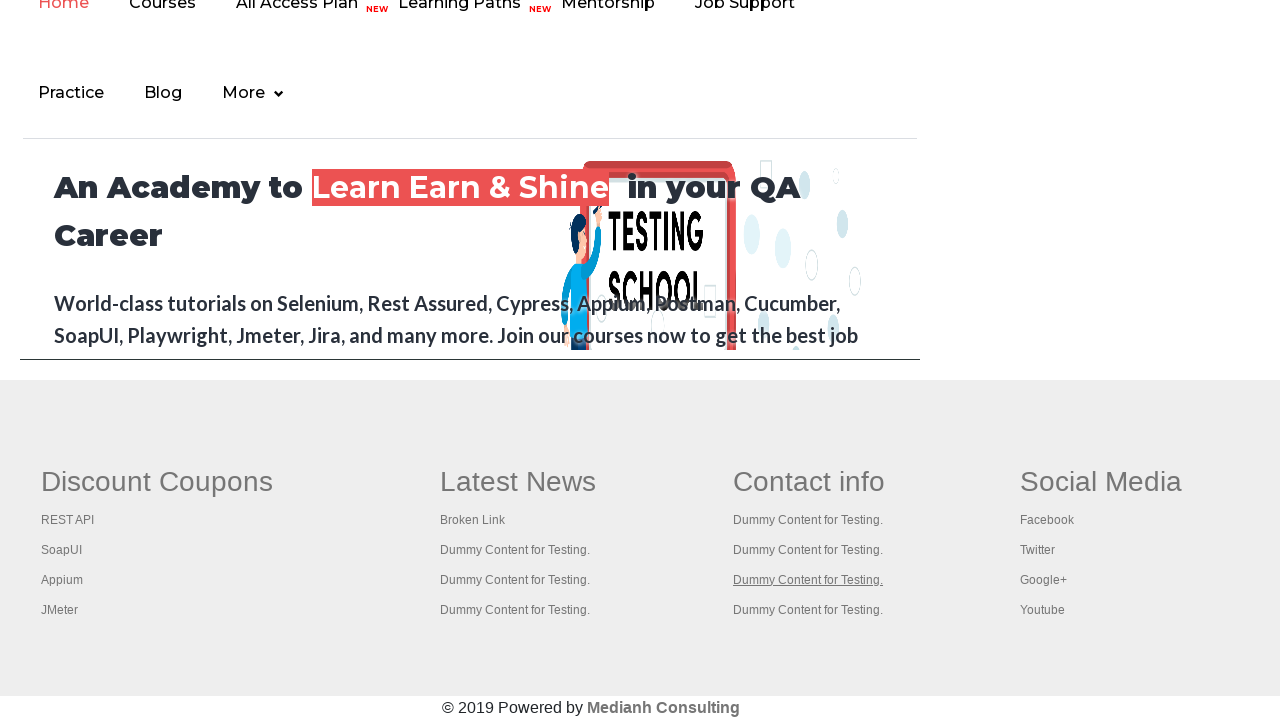

Clicked footer link 12 of 16 at (808, 610) on xpath=//li[@class='gf-li']/a >> nth=11
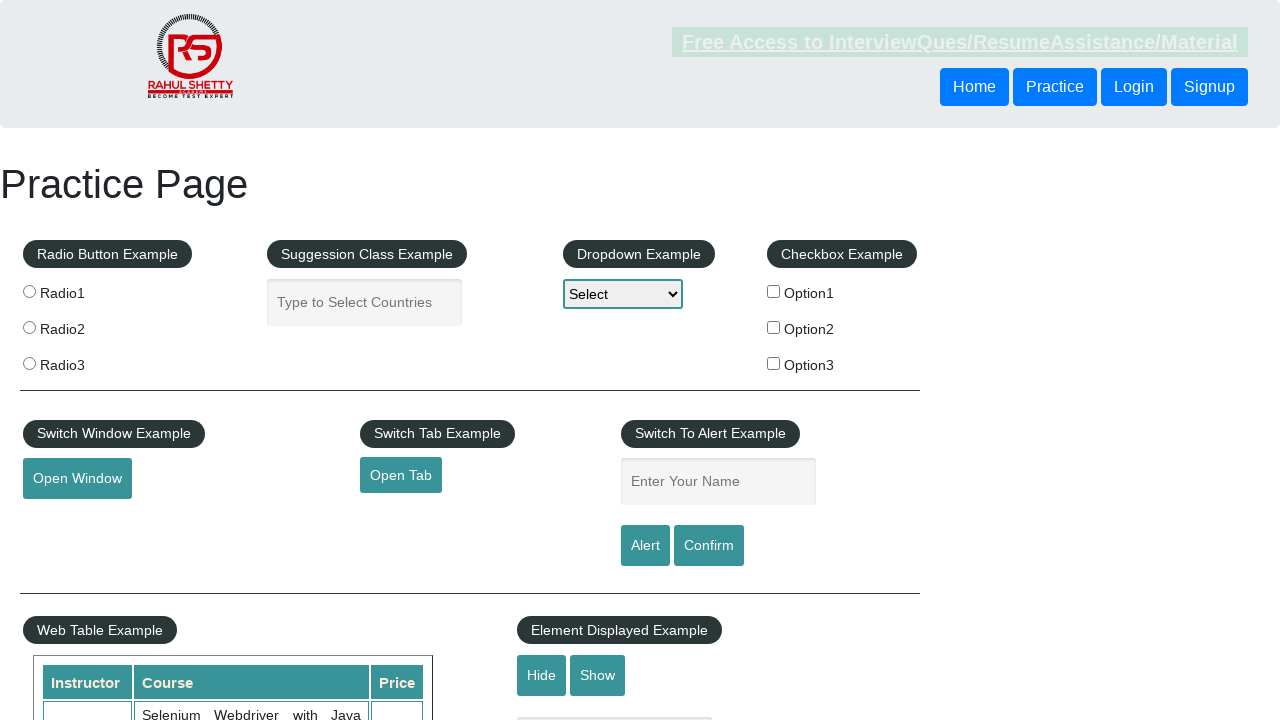

Waited for page to load after clicking footer link 12
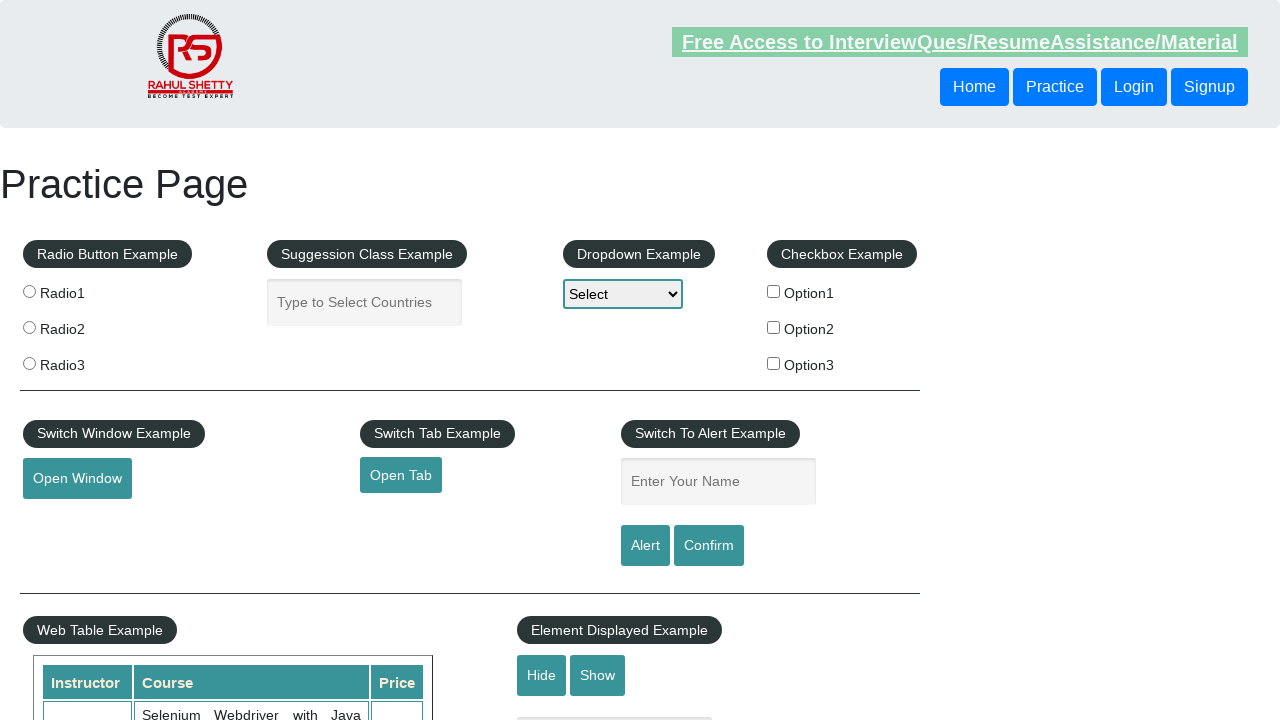

Navigated back to main page from footer link 12
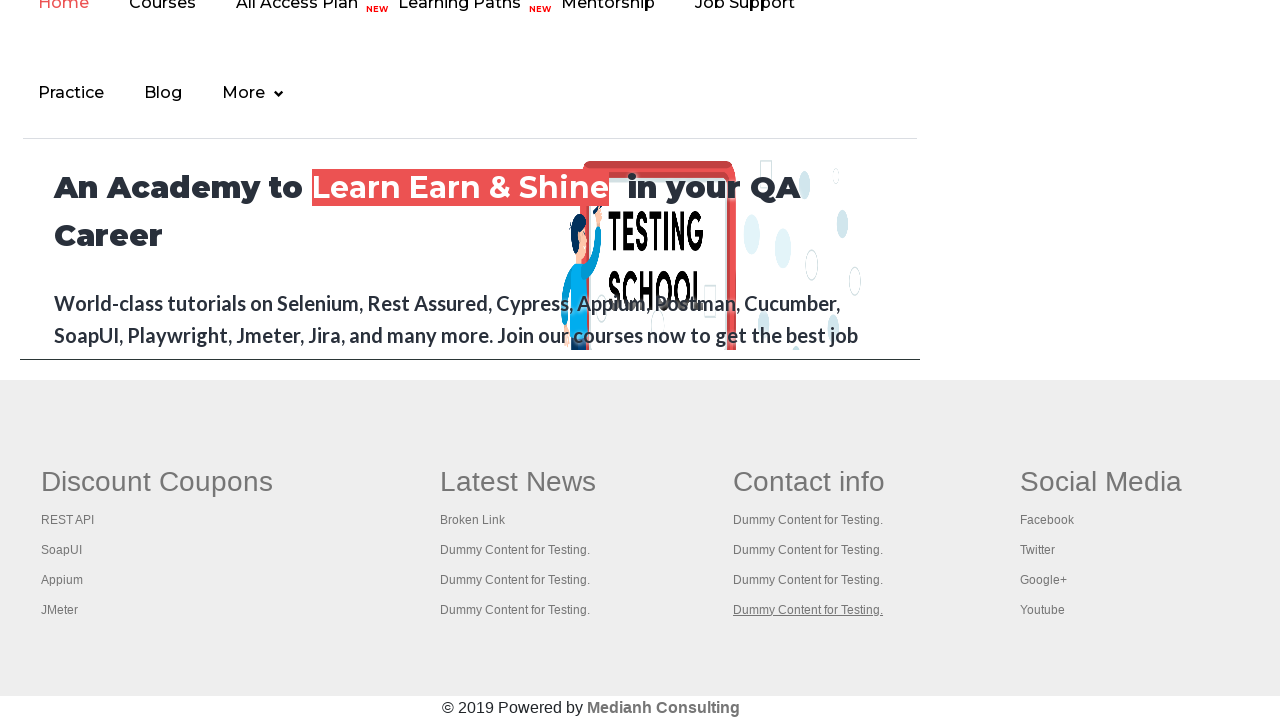

Re-fetched footer links to avoid stale element (iteration 13/16)
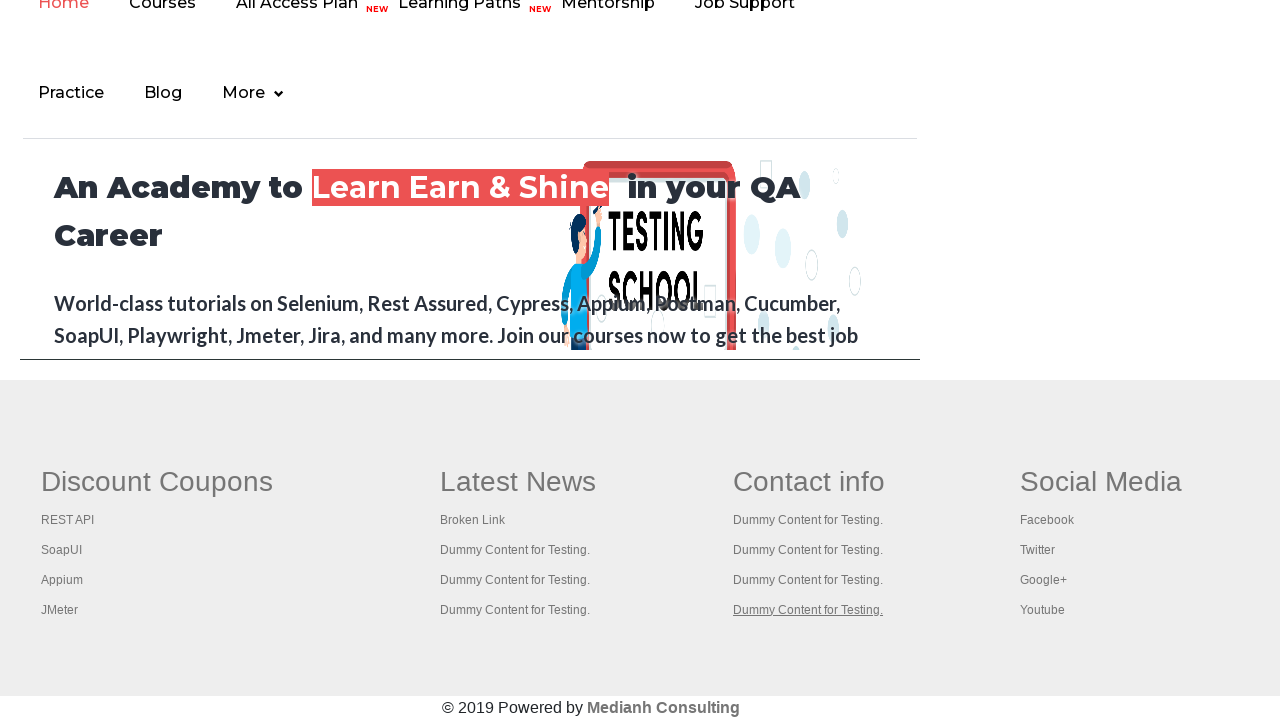

Clicked footer link 13 of 16 at (1047, 520) on xpath=//li[@class='gf-li']/a >> nth=12
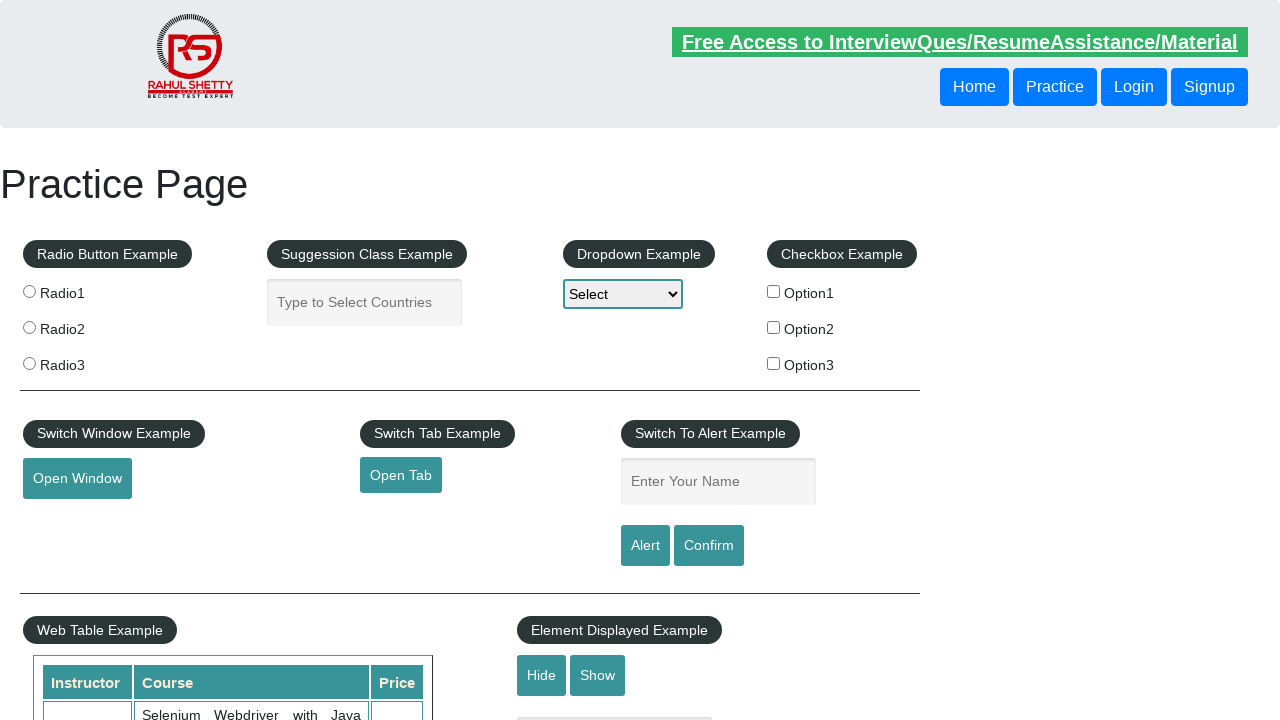

Waited for page to load after clicking footer link 13
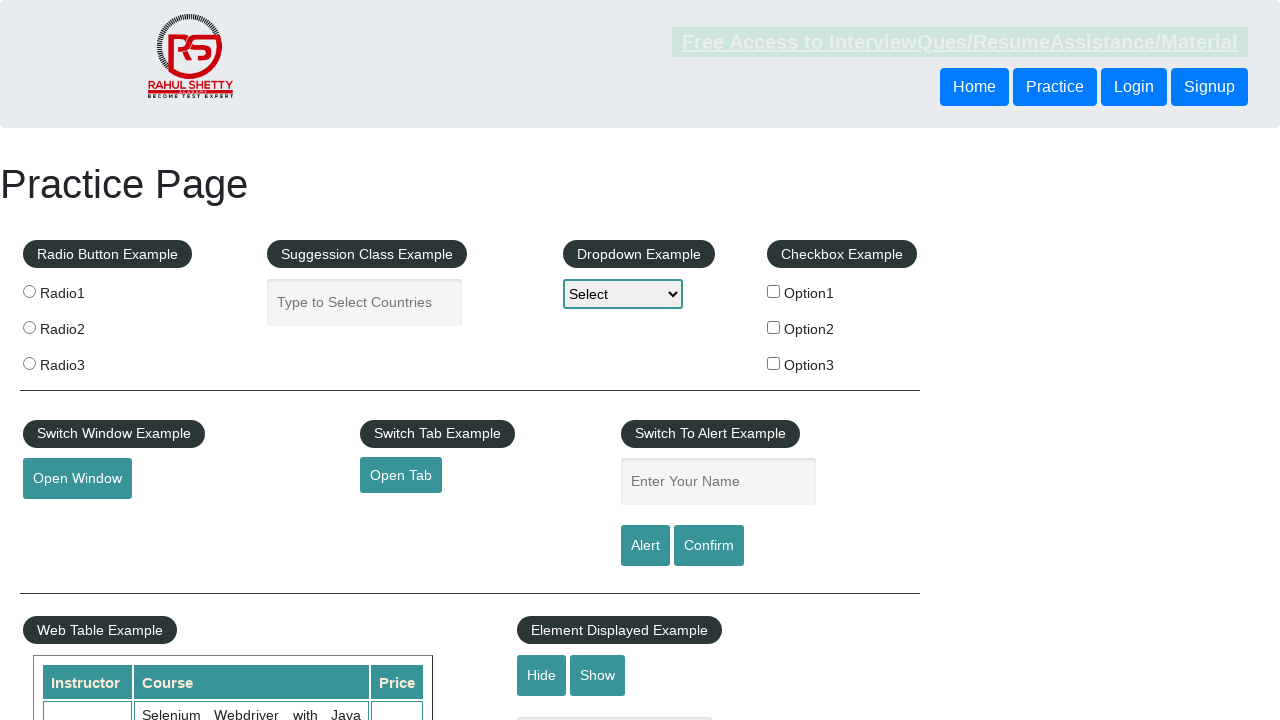

Navigated back to main page from footer link 13
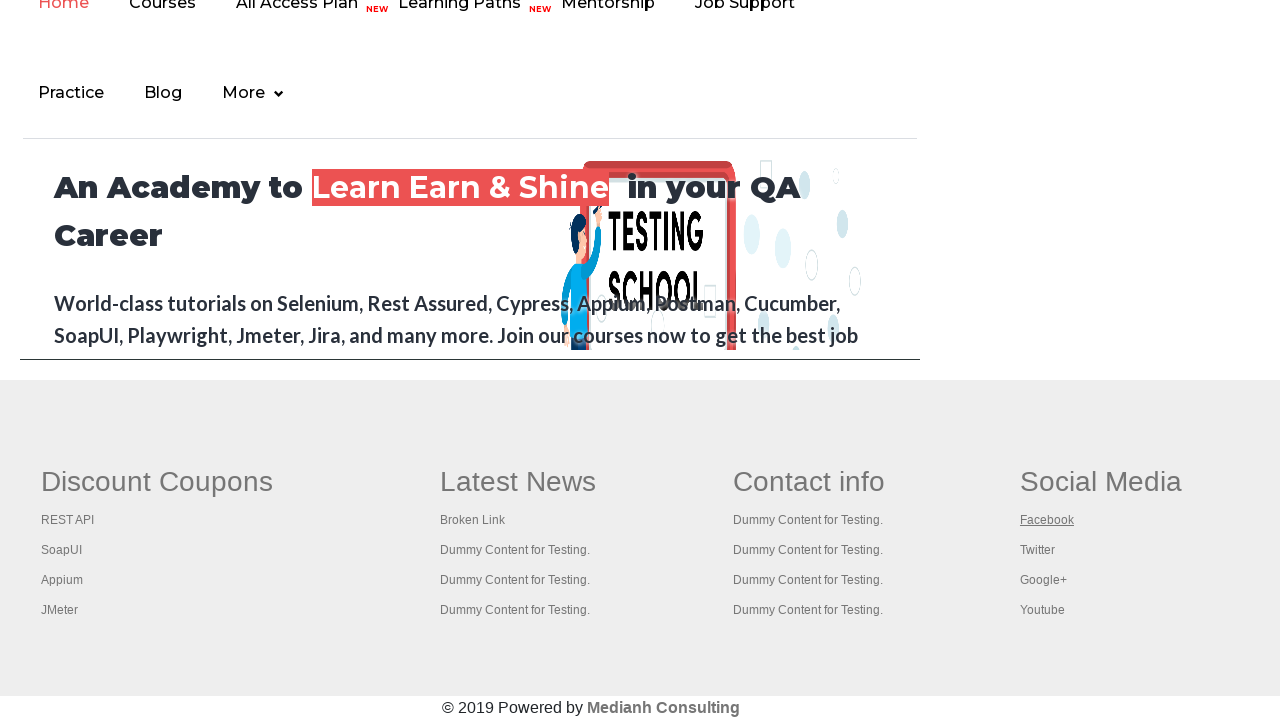

Re-fetched footer links to avoid stale element (iteration 14/16)
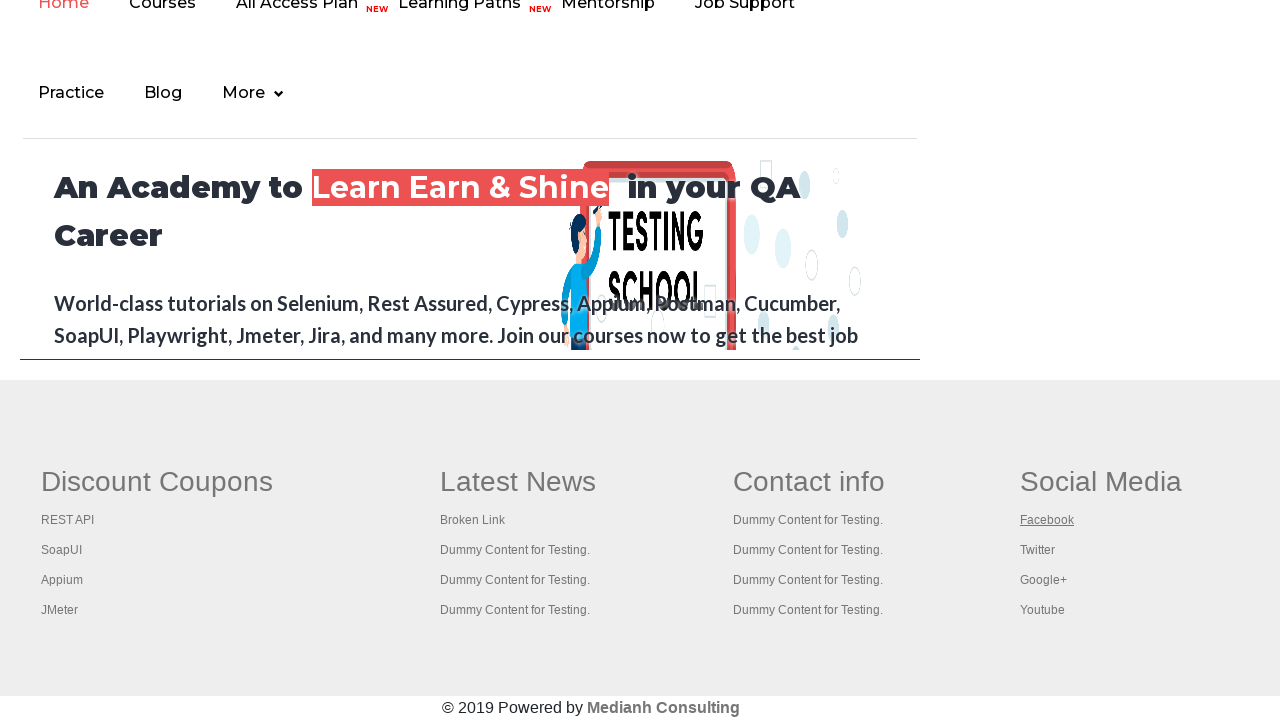

Clicked footer link 14 of 16 at (1037, 550) on xpath=//li[@class='gf-li']/a >> nth=13
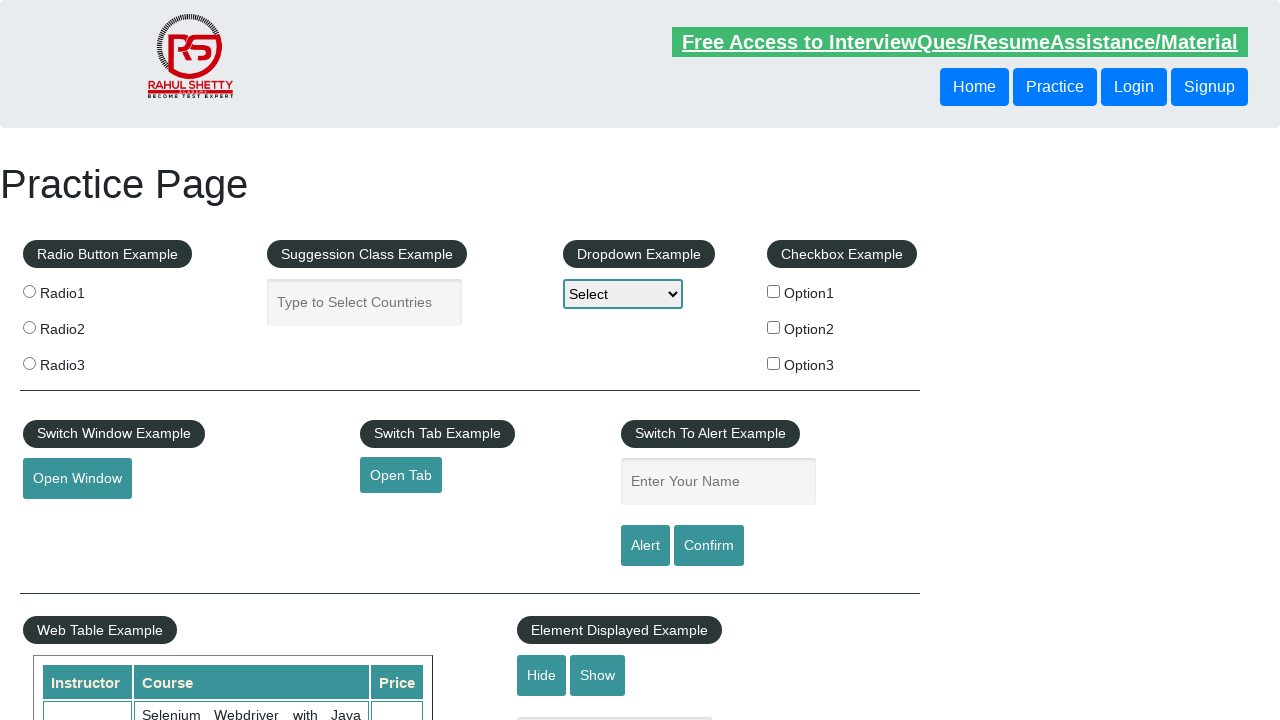

Waited for page to load after clicking footer link 14
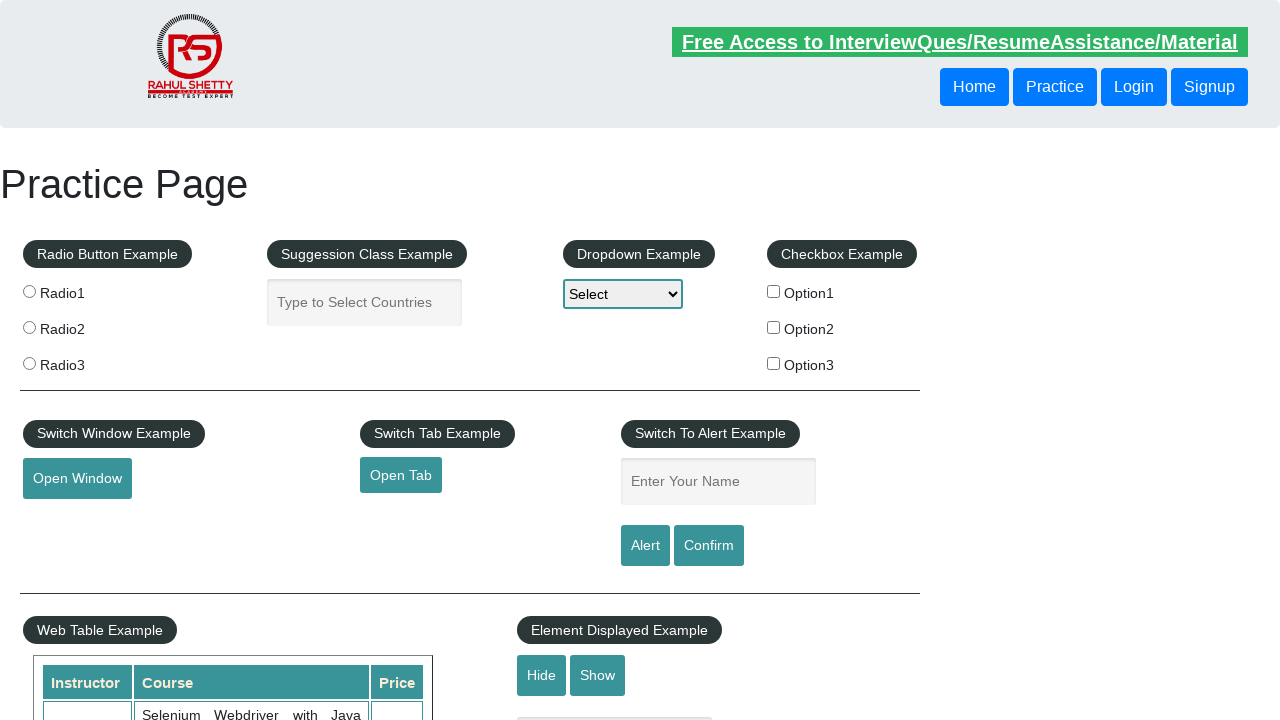

Navigated back to main page from footer link 14
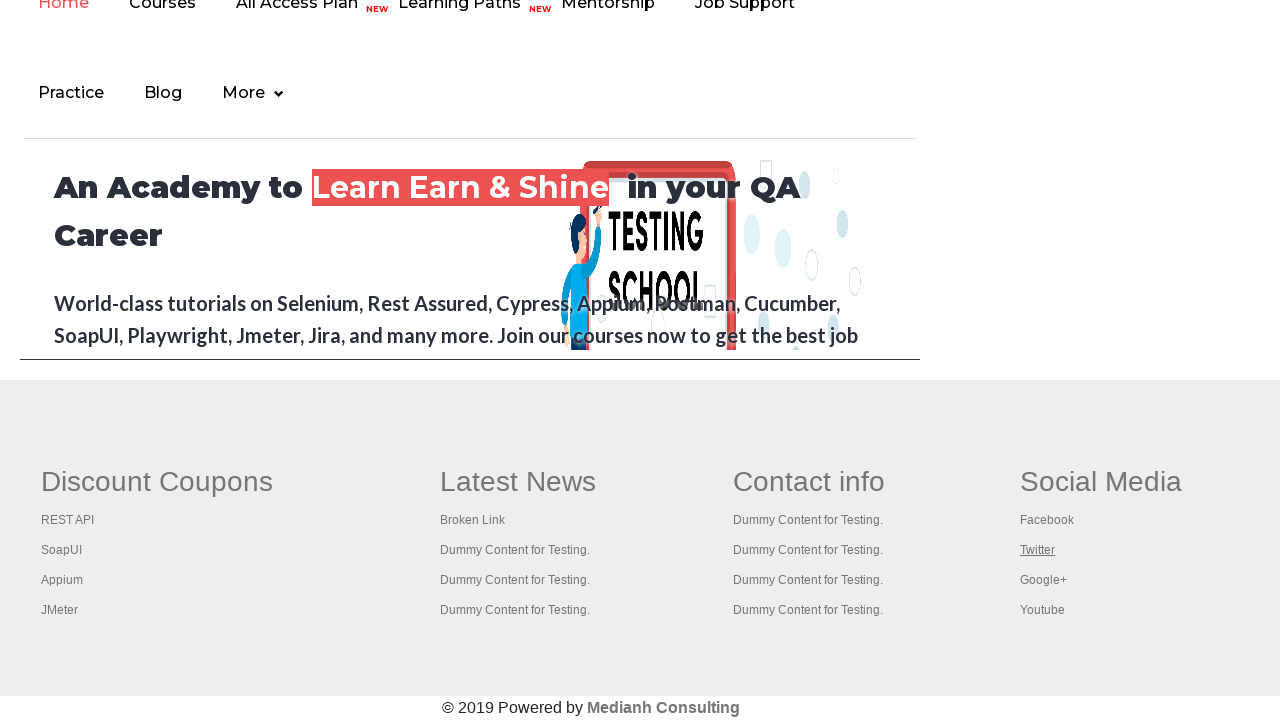

Re-fetched footer links to avoid stale element (iteration 15/16)
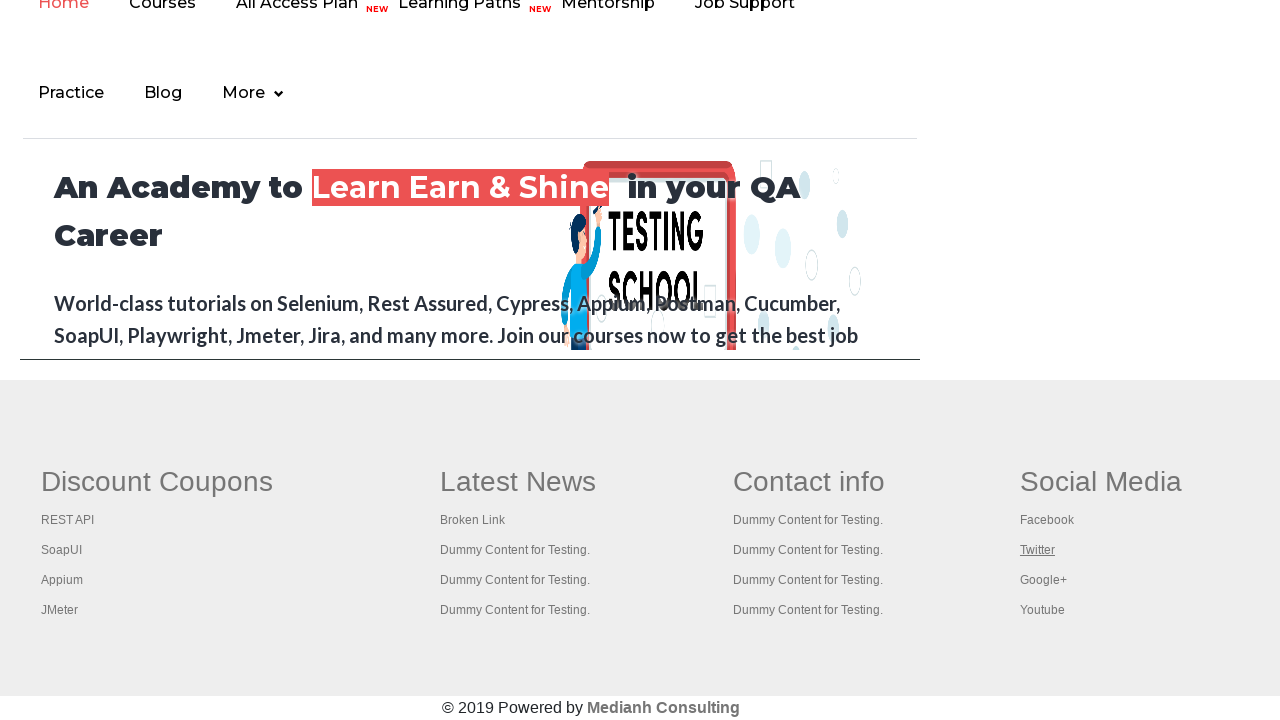

Clicked footer link 15 of 16 at (1043, 580) on xpath=//li[@class='gf-li']/a >> nth=14
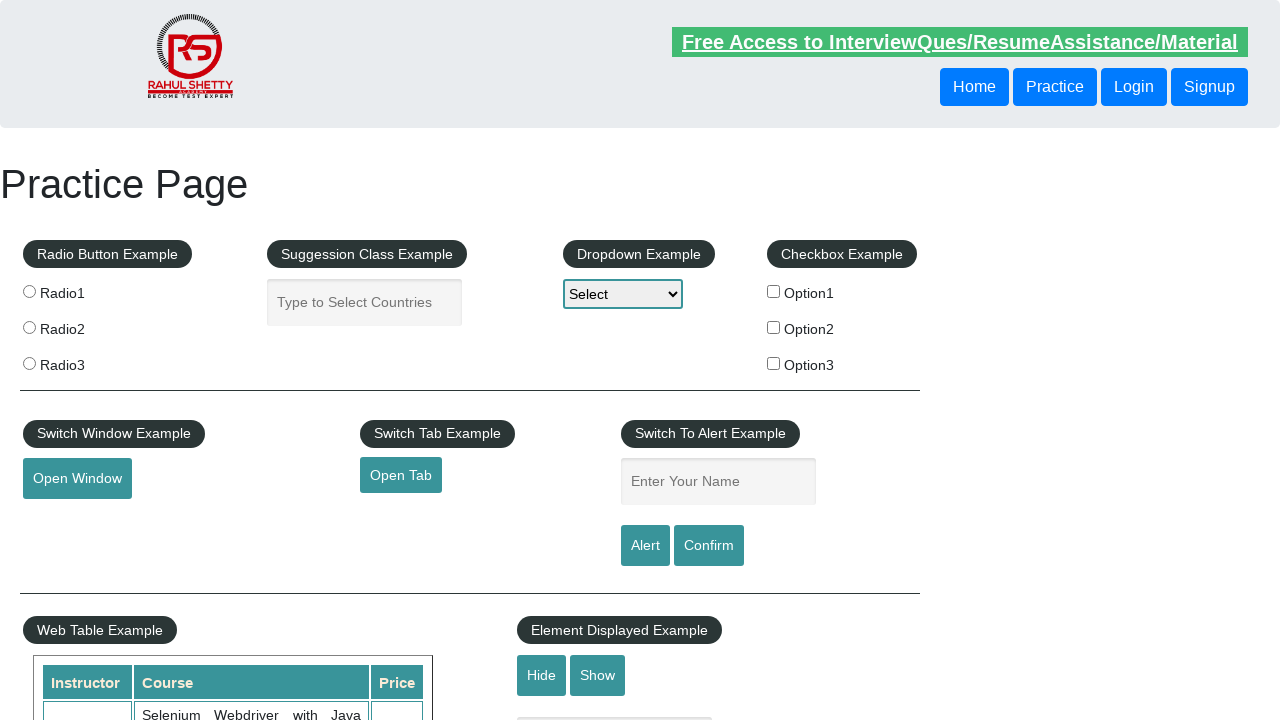

Waited for page to load after clicking footer link 15
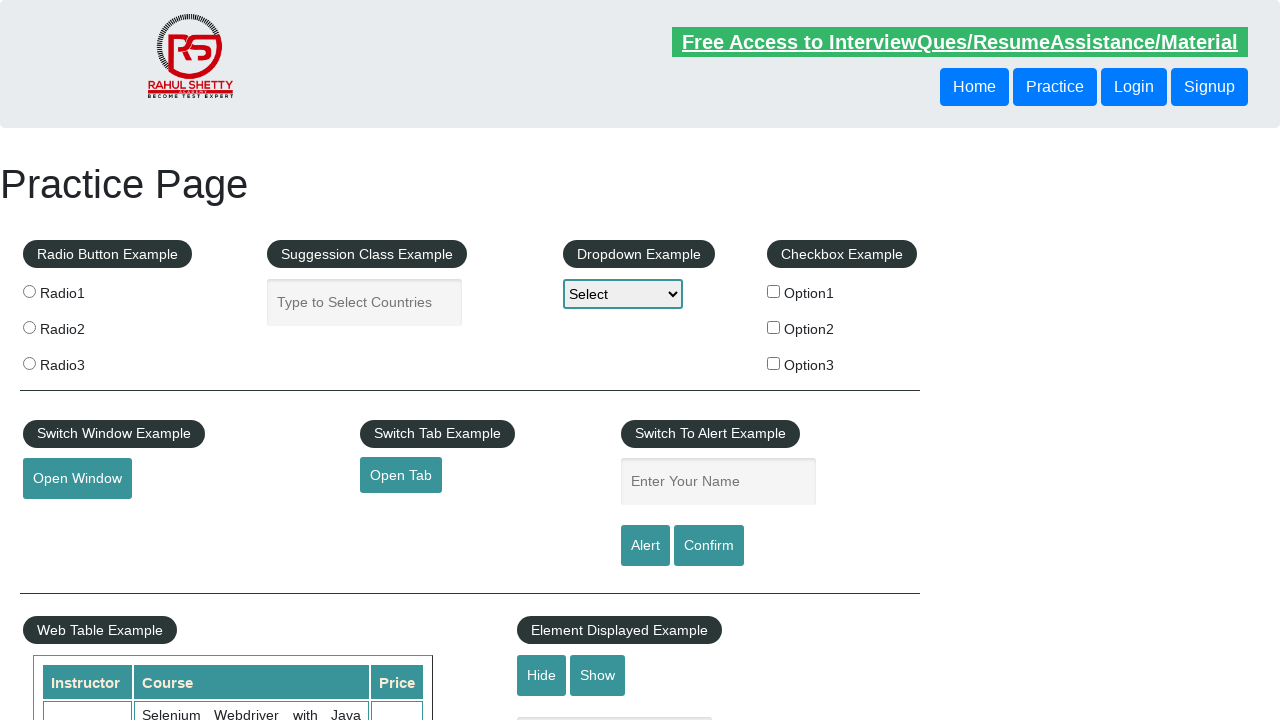

Navigated back to main page from footer link 15
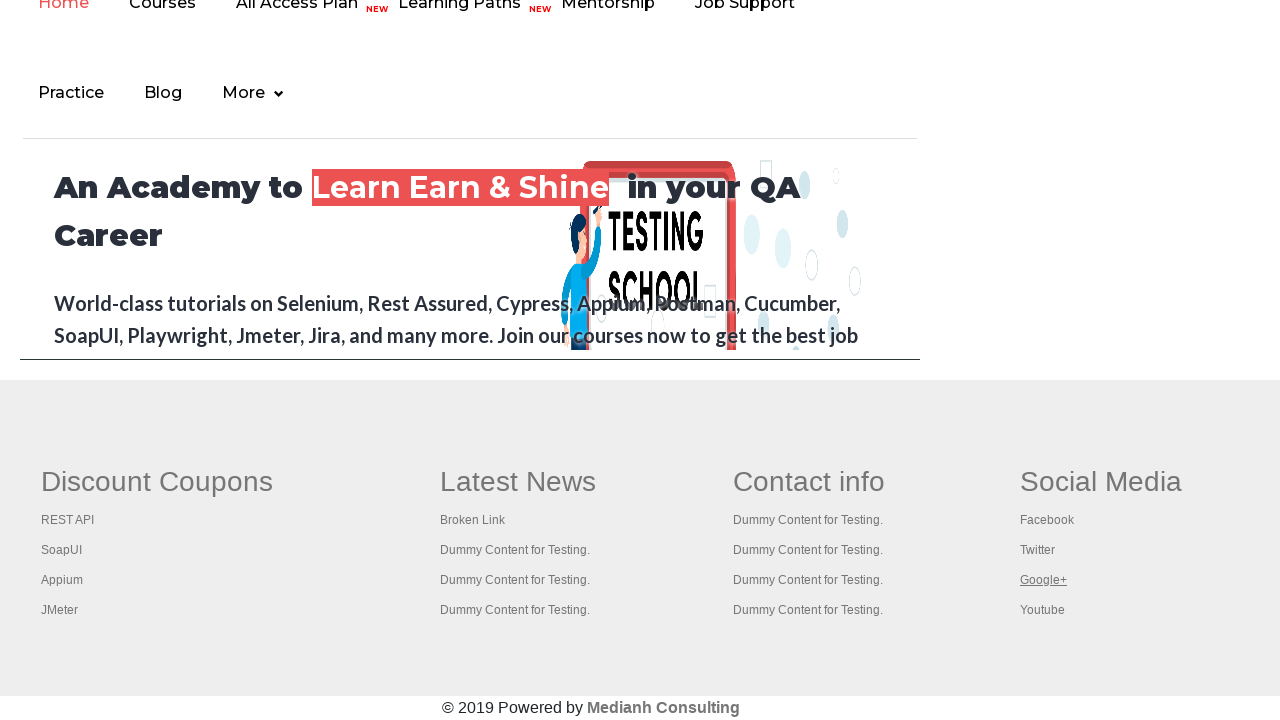

Re-fetched footer links to avoid stale element (iteration 16/16)
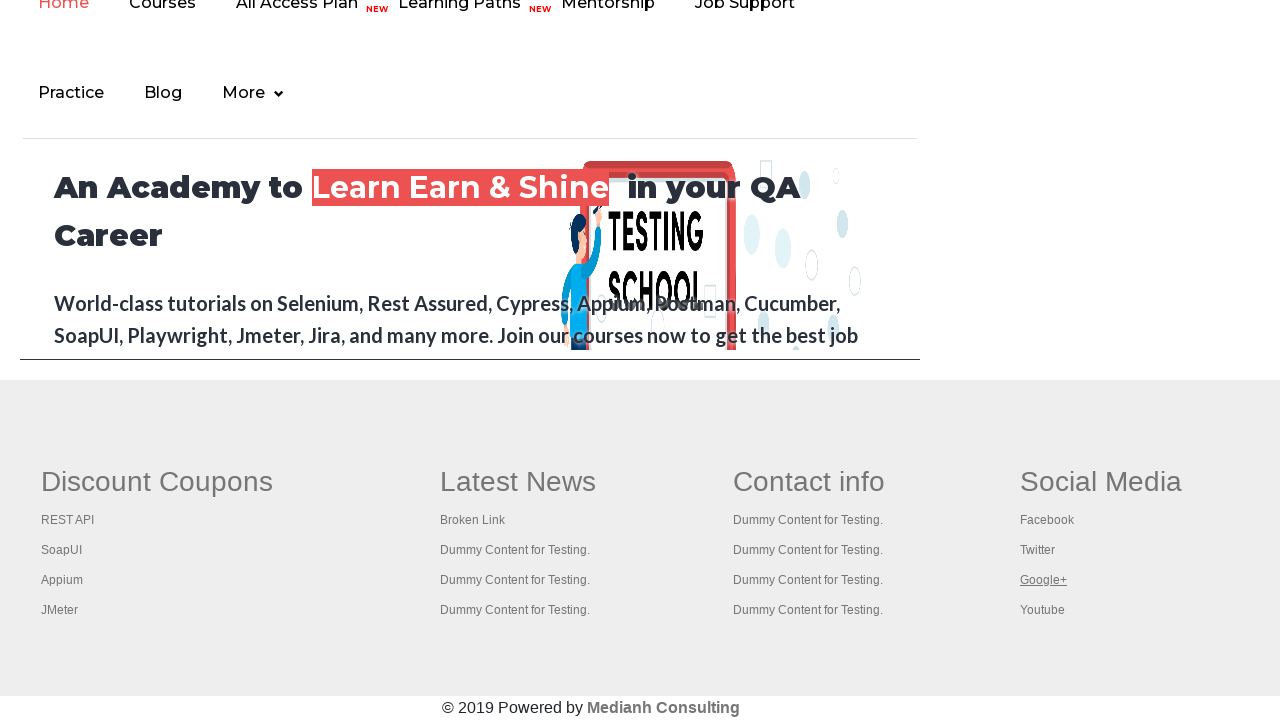

Clicked footer link 16 of 16 at (1042, 610) on xpath=//li[@class='gf-li']/a >> nth=15
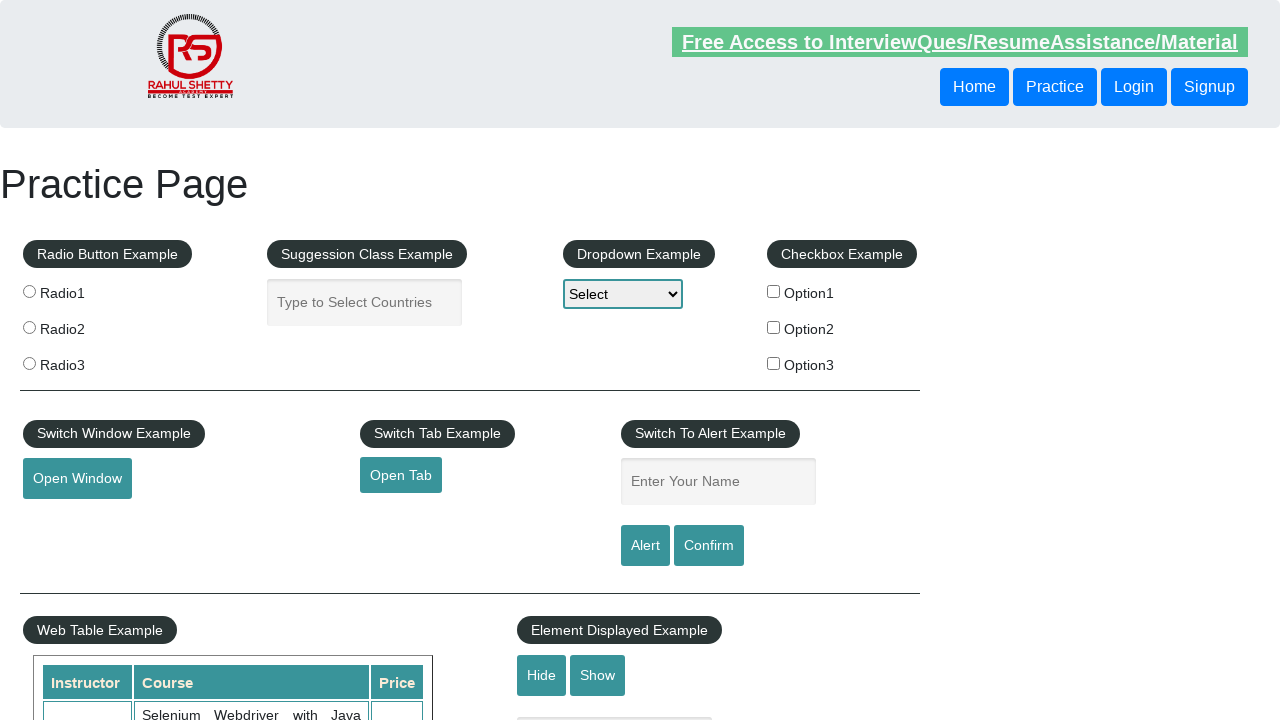

Waited for page to load after clicking footer link 16
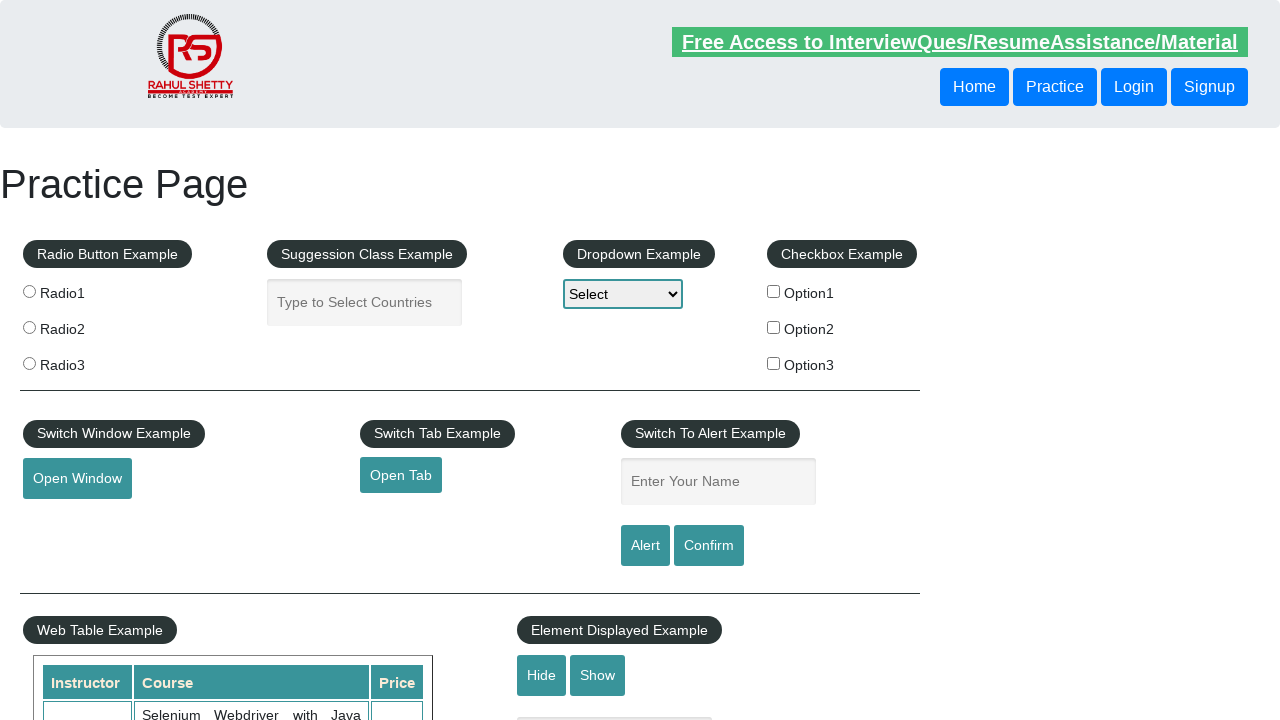

Navigated back to main page from footer link 16
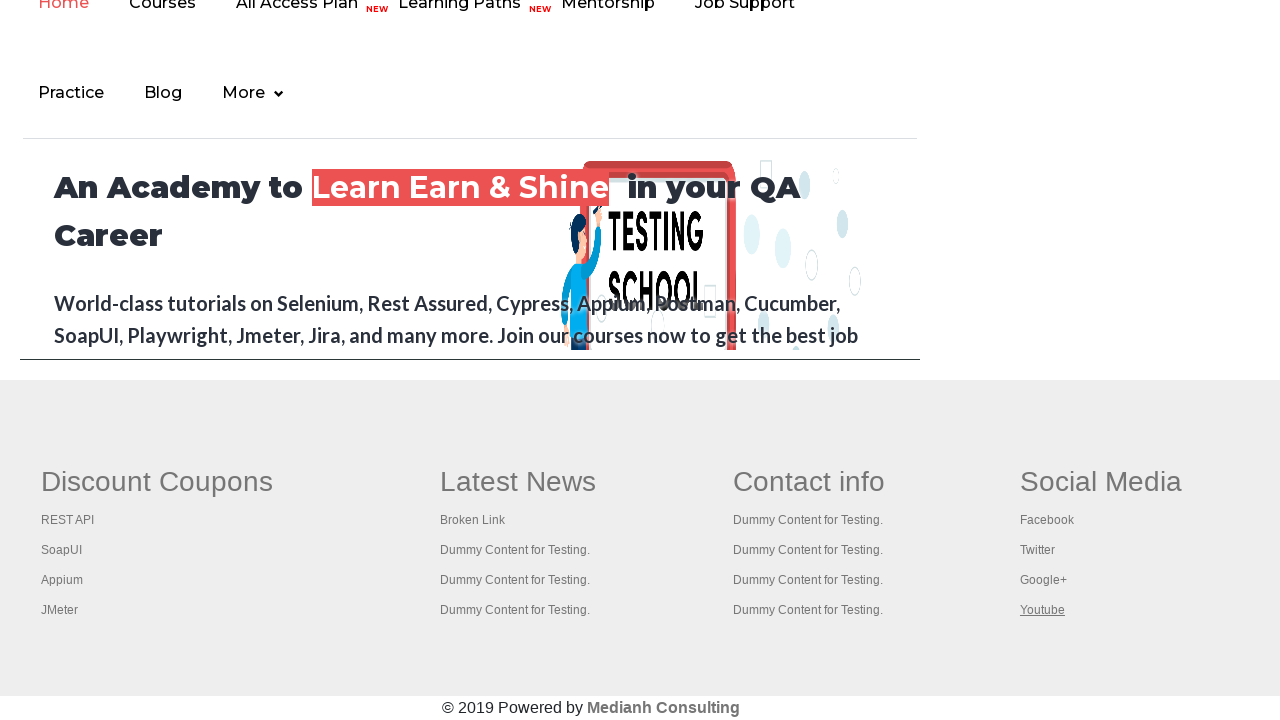

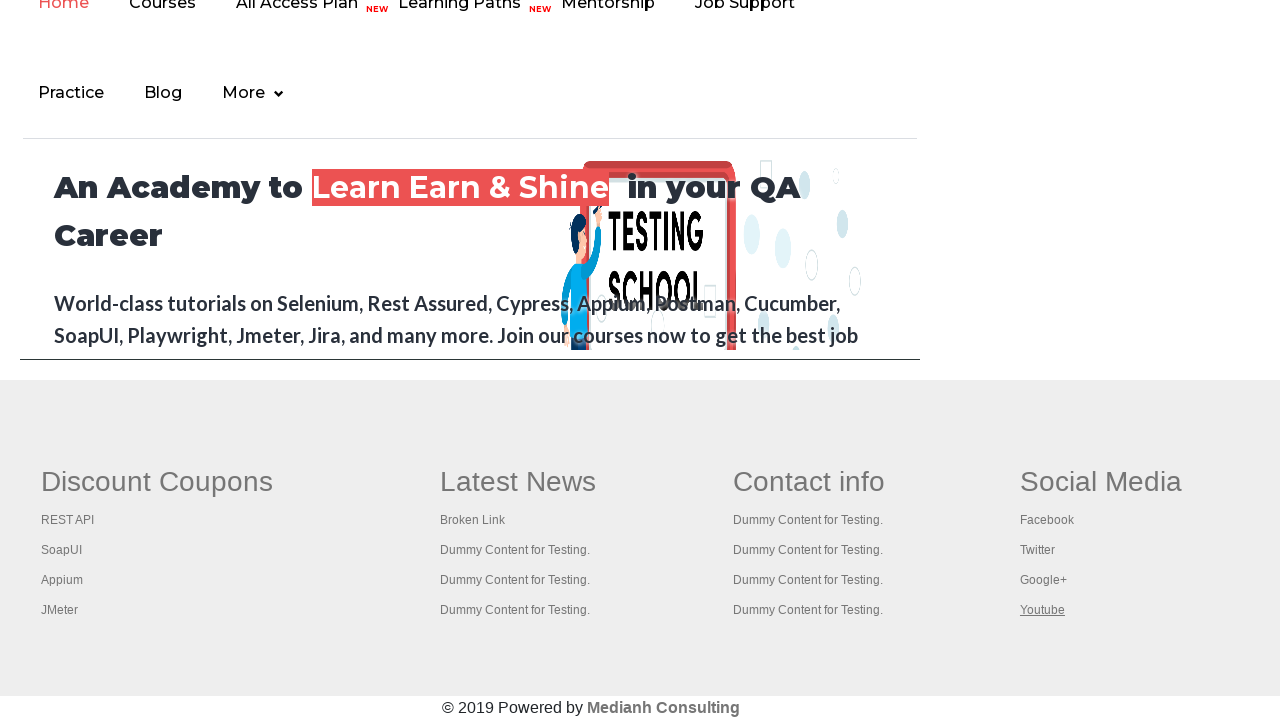